Tests key press functionality by clicking on Key Presses link and sending keyboard characters P through Y, verifying each key press is displayed correctly

Starting URL: https://the-internet.herokuapp.com/

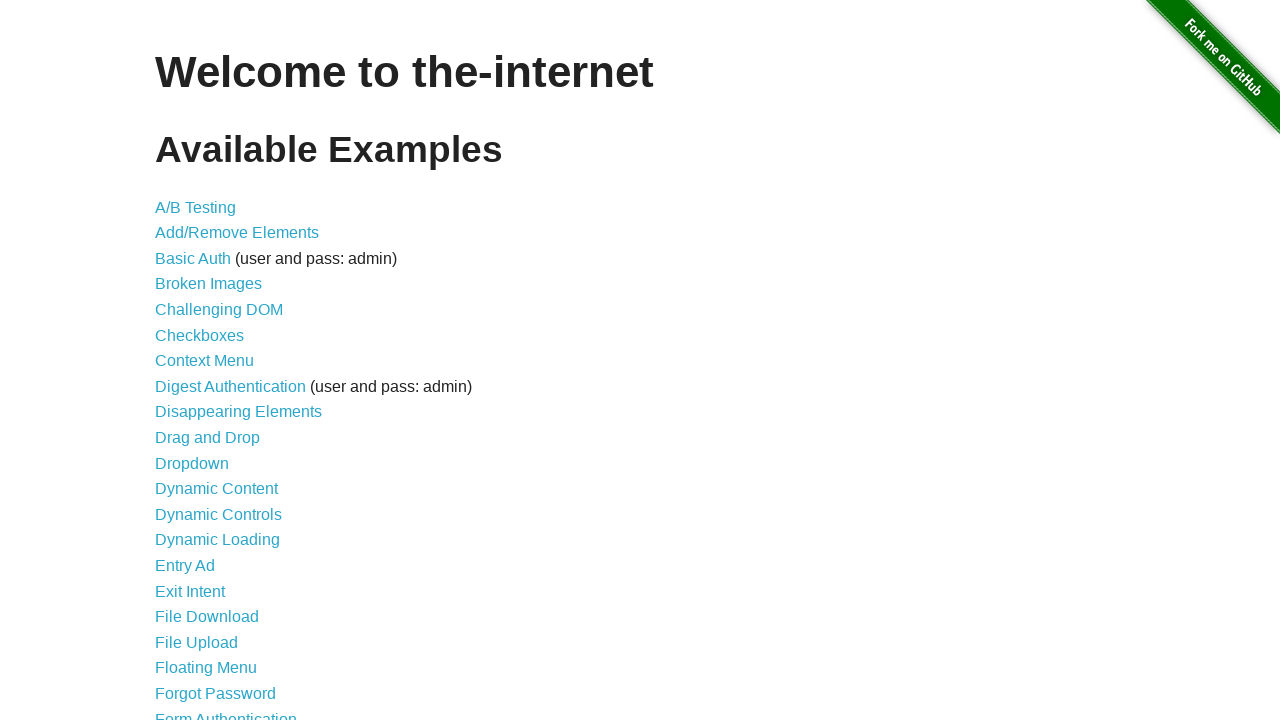

Clicked on Key Presses link at (200, 360) on text=Key Presses
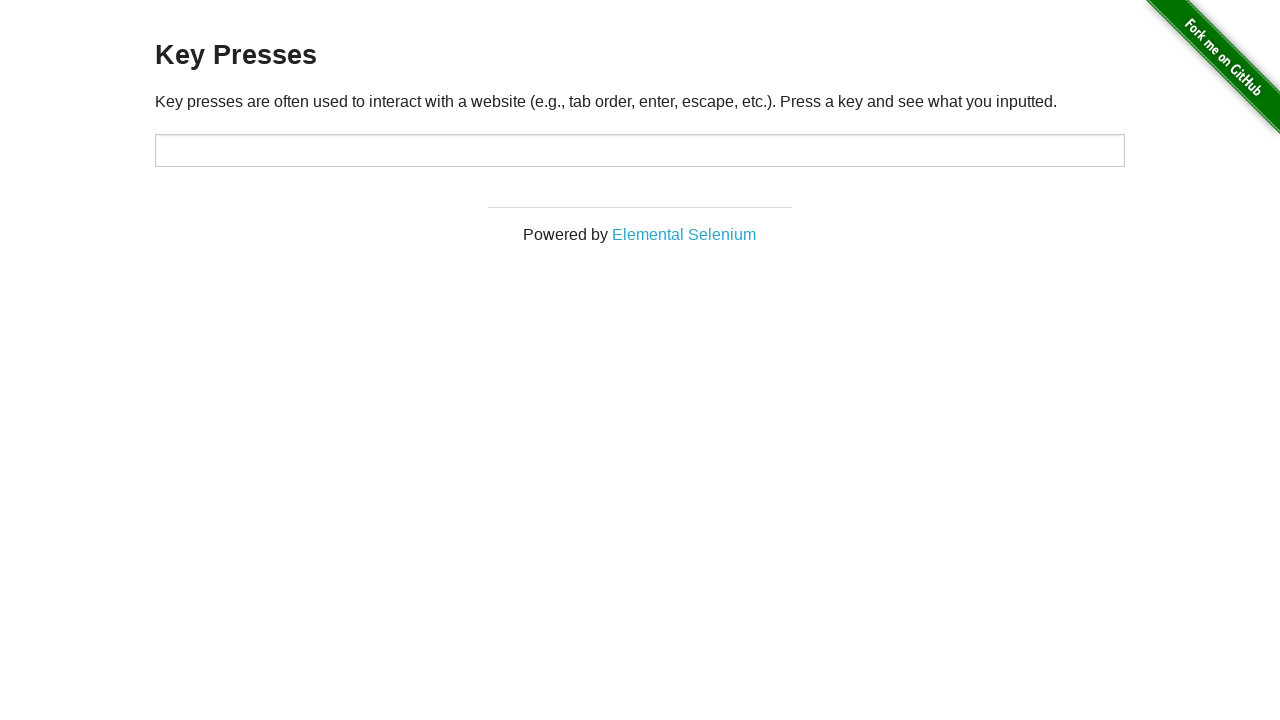

Navigated to key_presses page
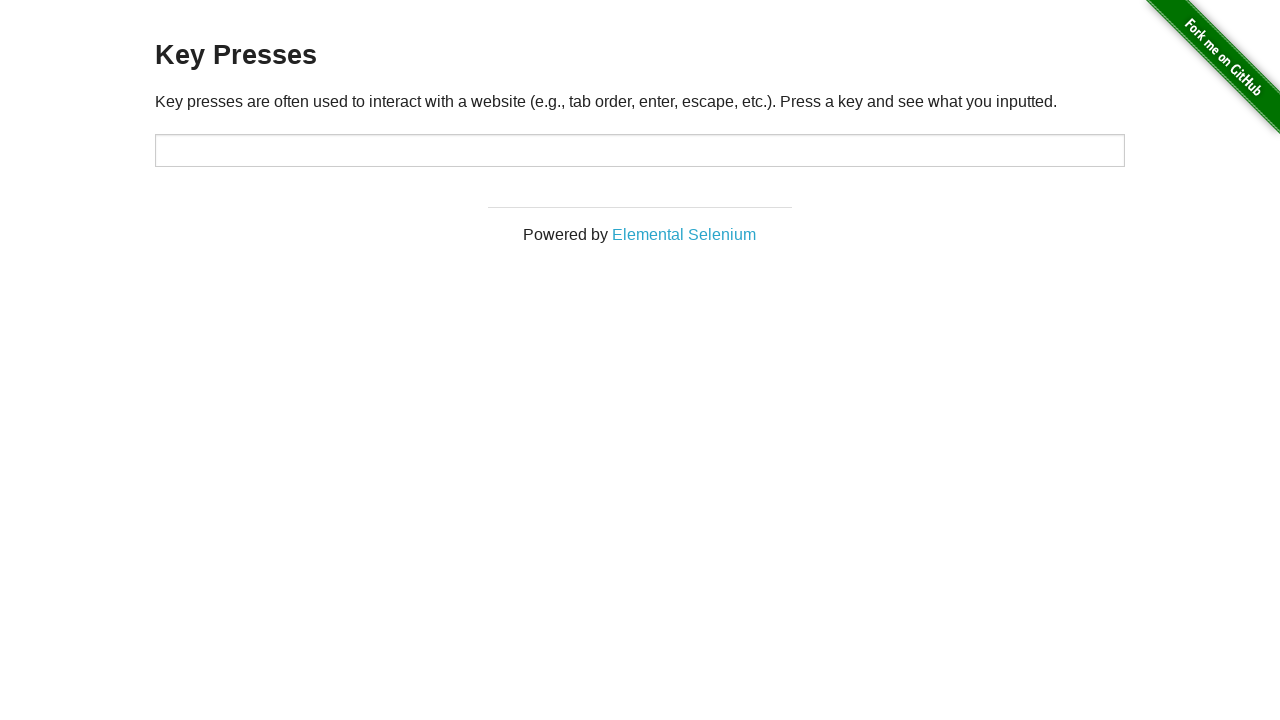

Pressed keyboard key 'P'
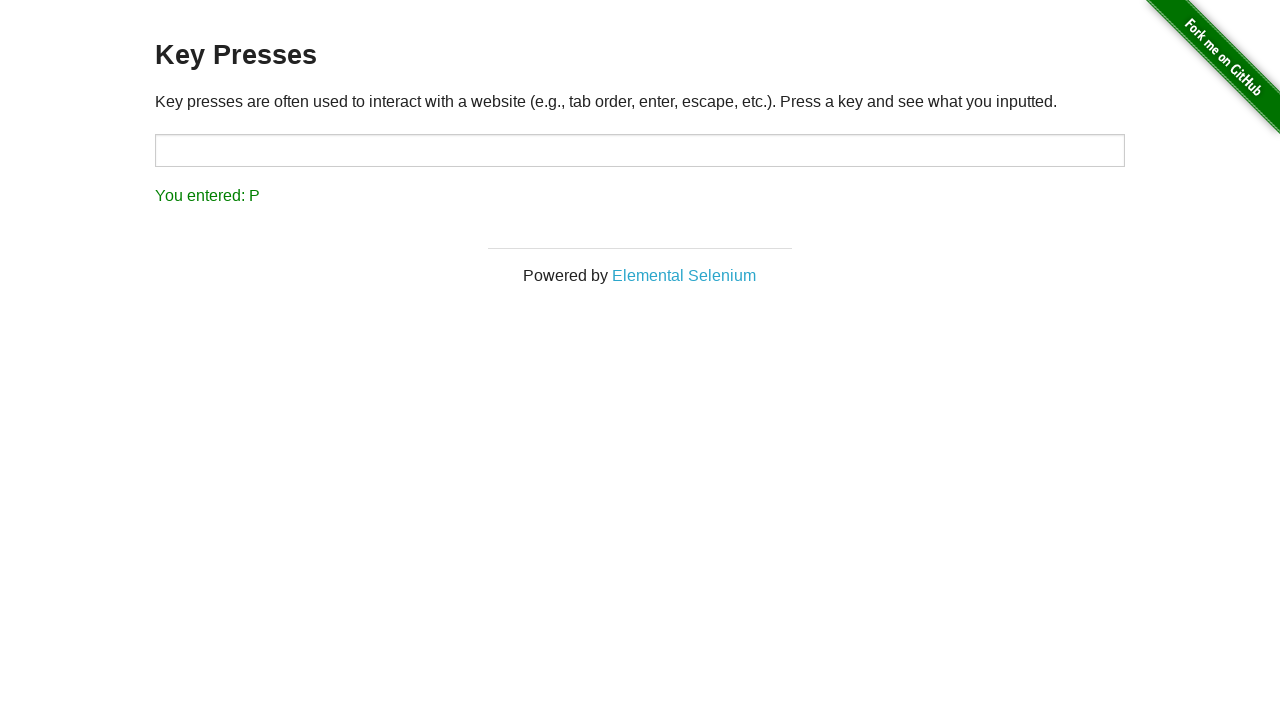

Waited 500ms after pressing 'P'
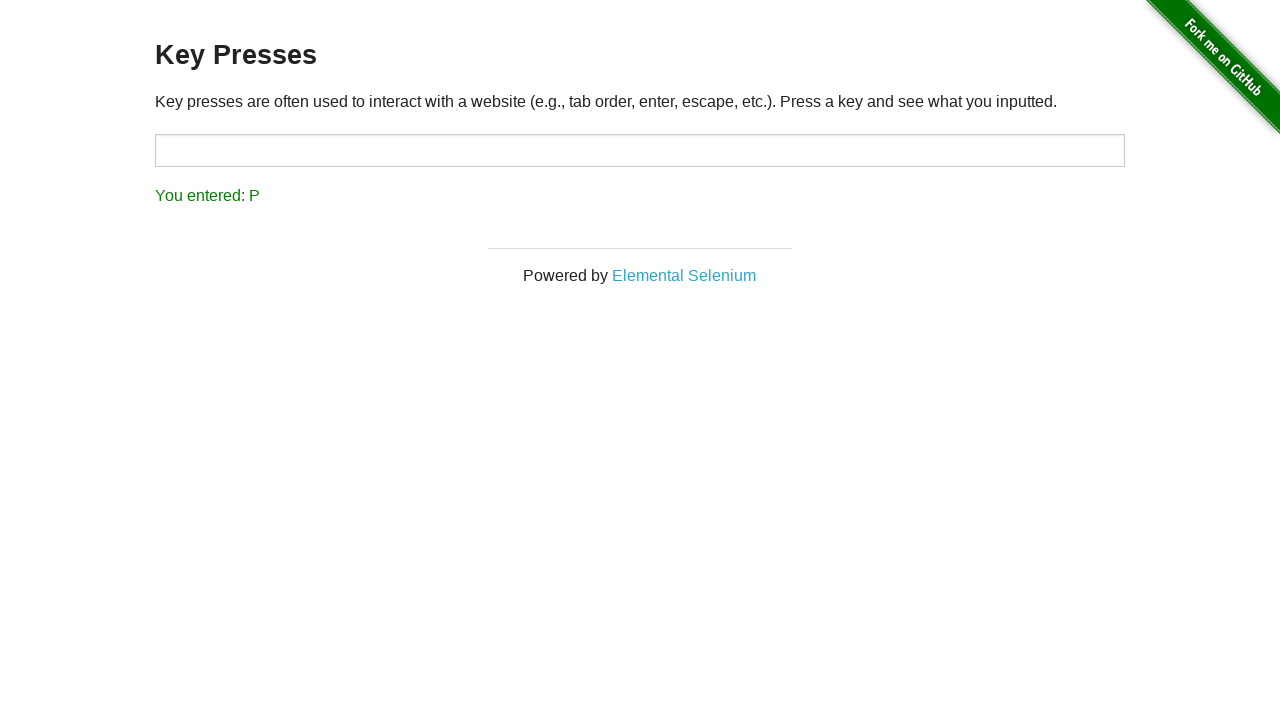

Retrieved result text: 'You entered: P'
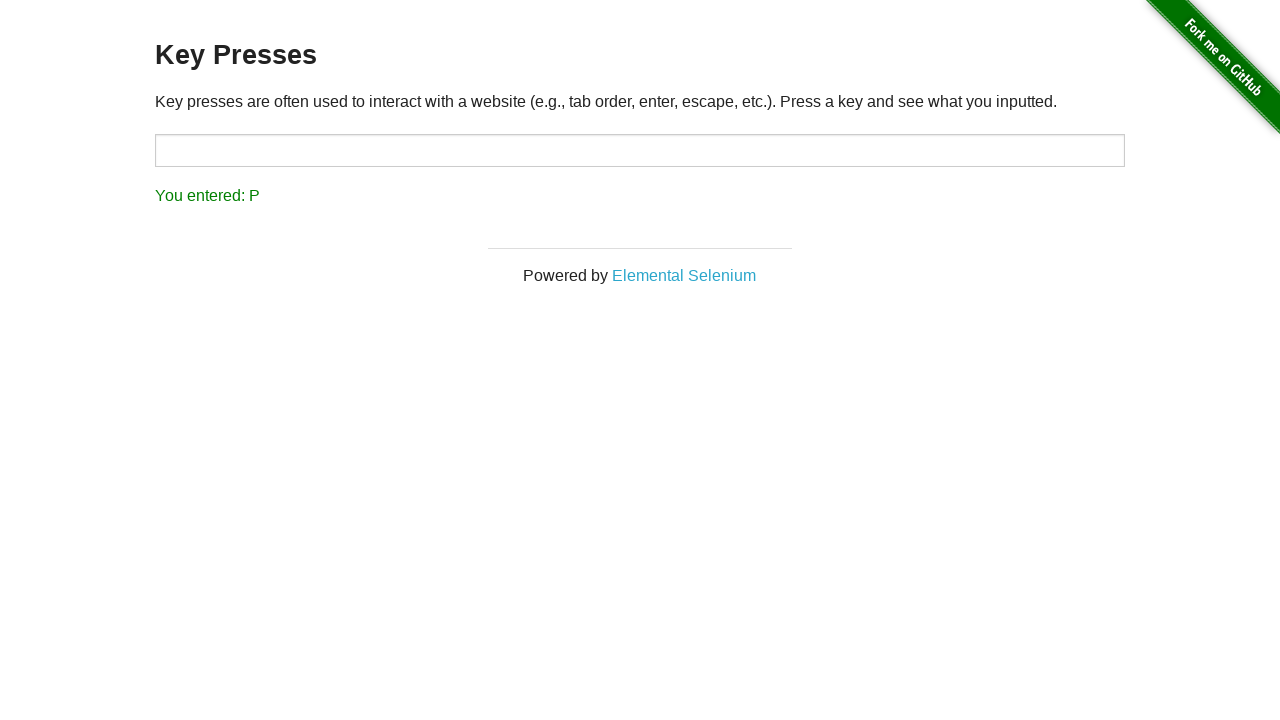

Verified that result matches expected text 'You entered: P'
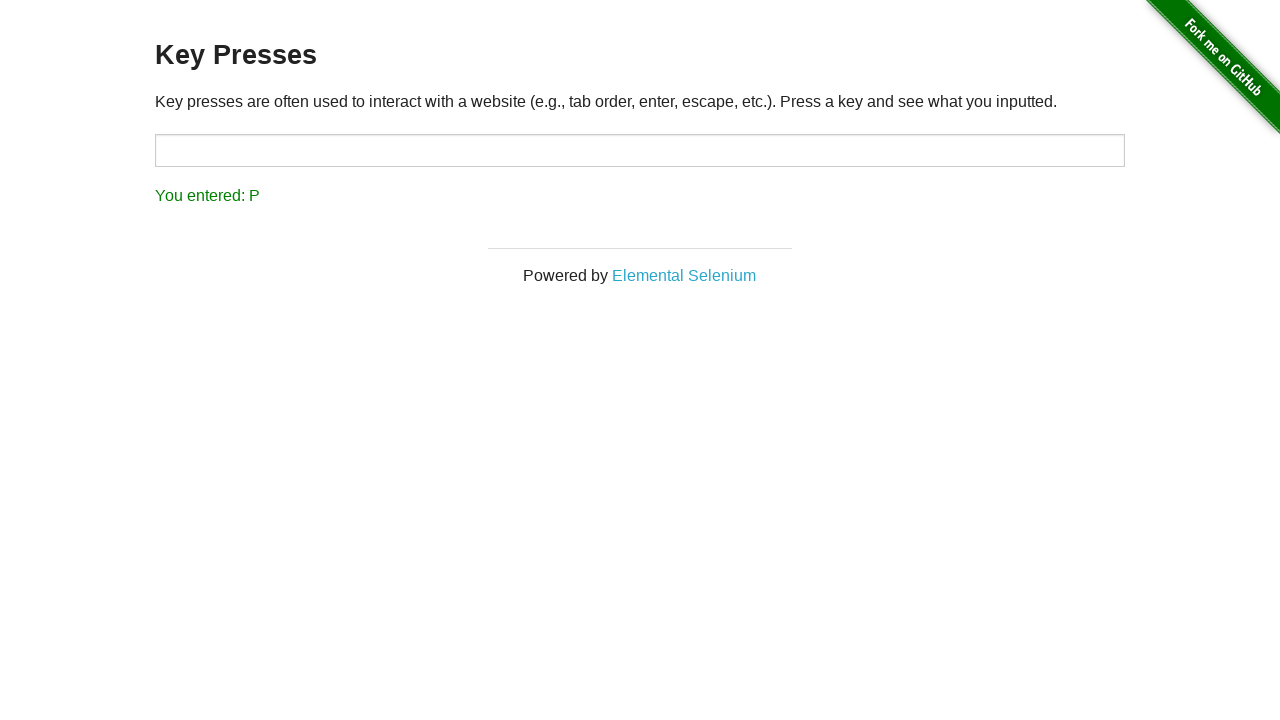

Pressed keyboard key 'Q'
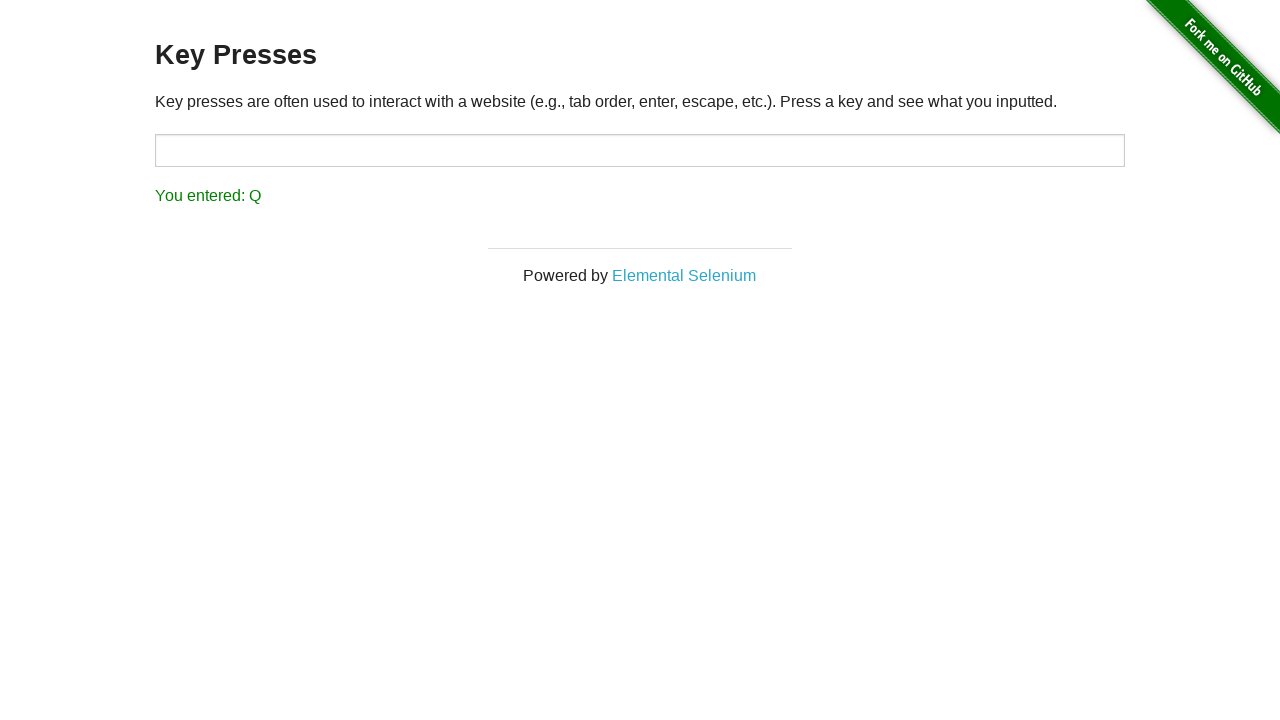

Waited 500ms after pressing 'Q'
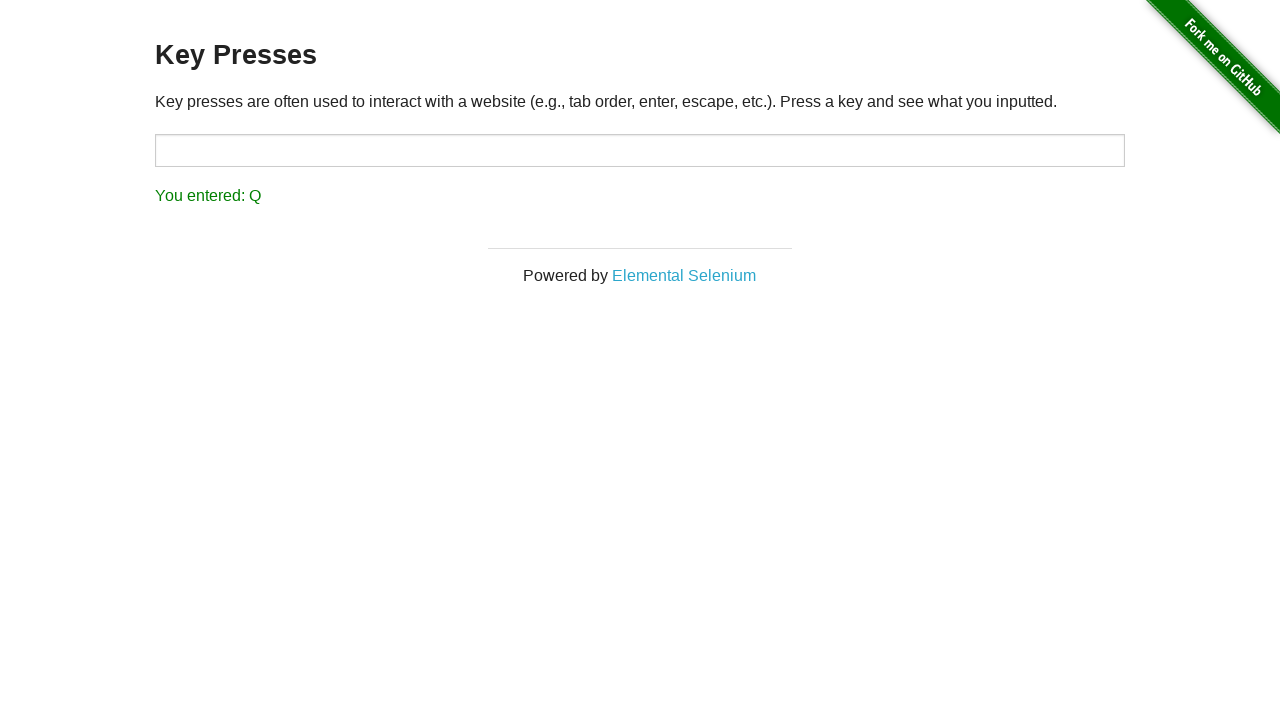

Retrieved result text: 'You entered: Q'
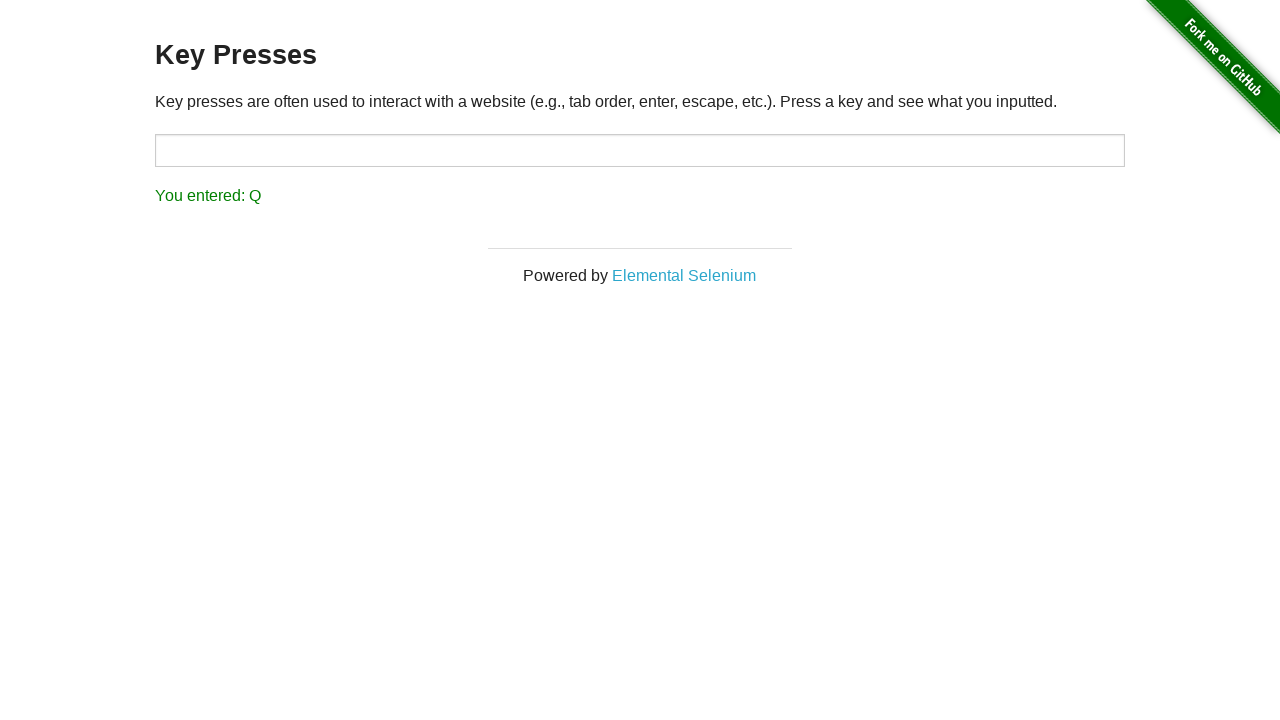

Verified that result matches expected text 'You entered: Q'
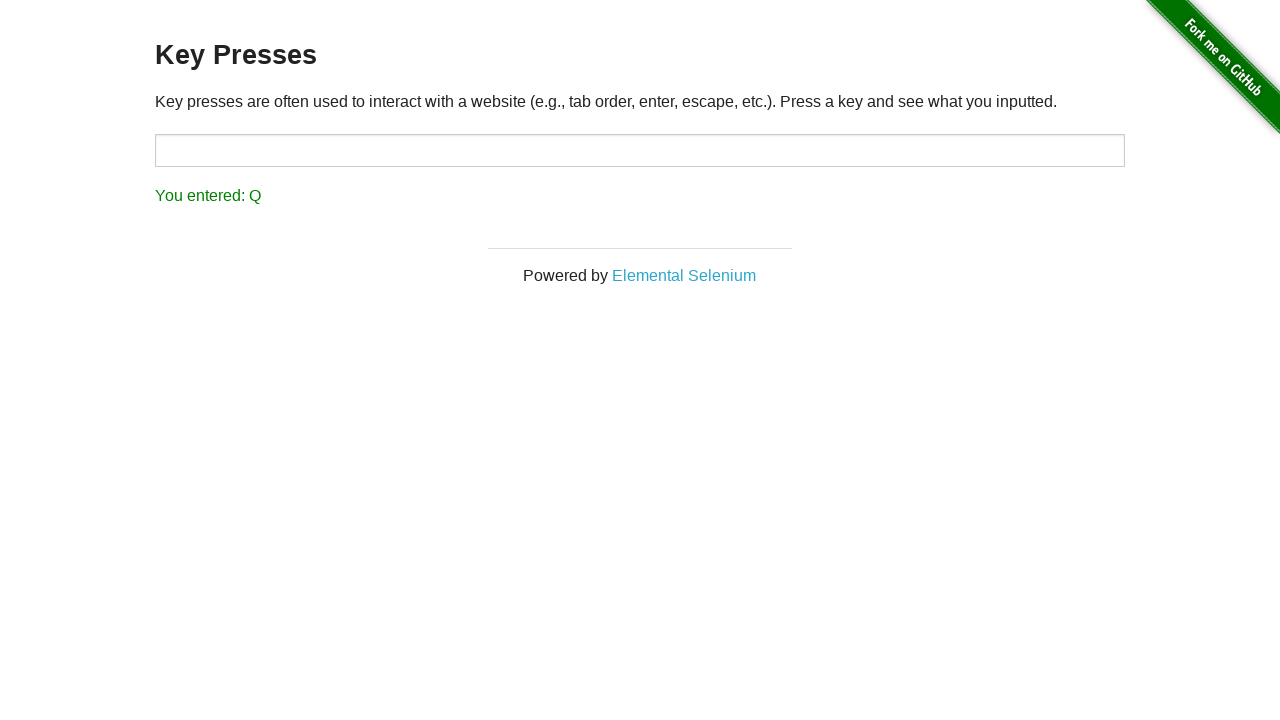

Pressed keyboard key 'R'
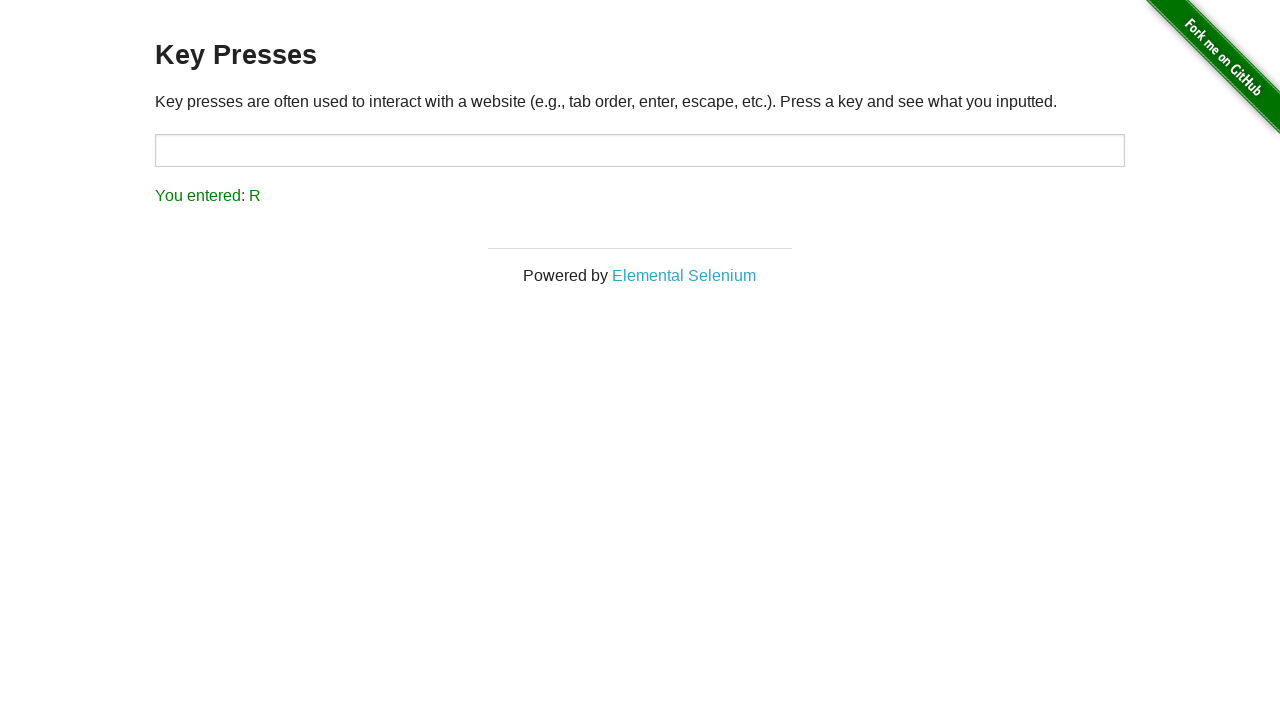

Waited 500ms after pressing 'R'
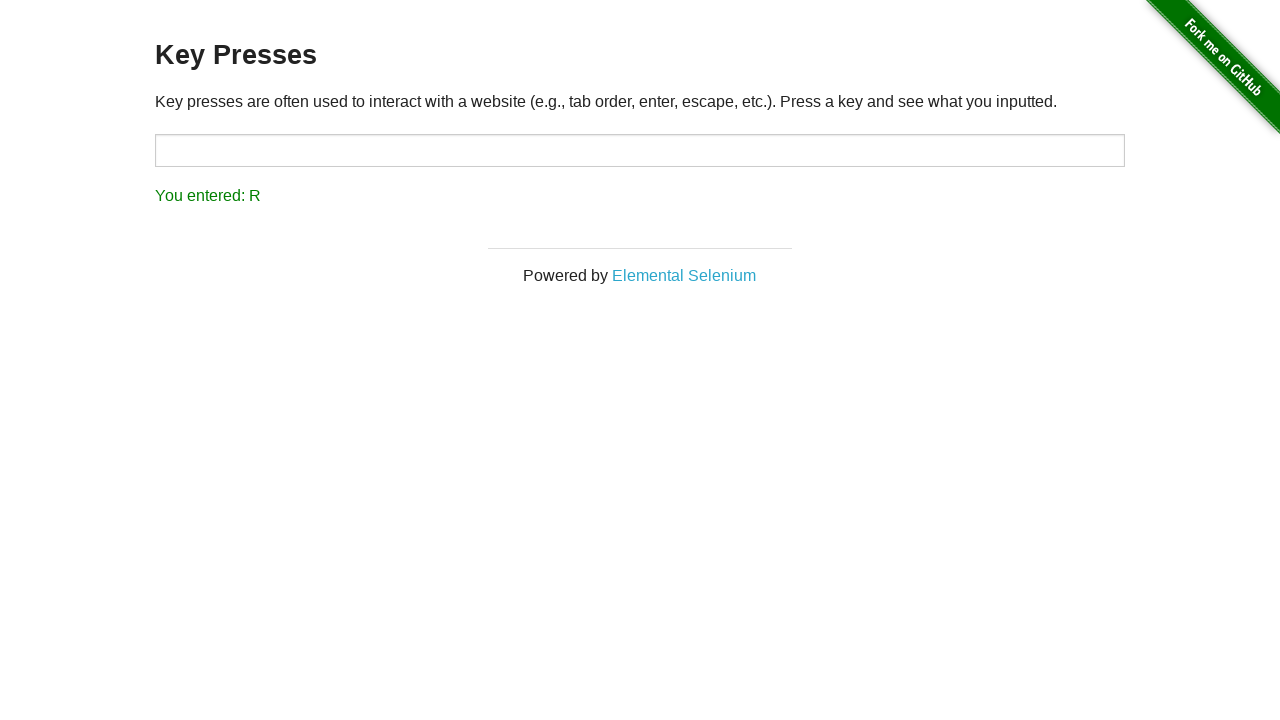

Retrieved result text: 'You entered: R'
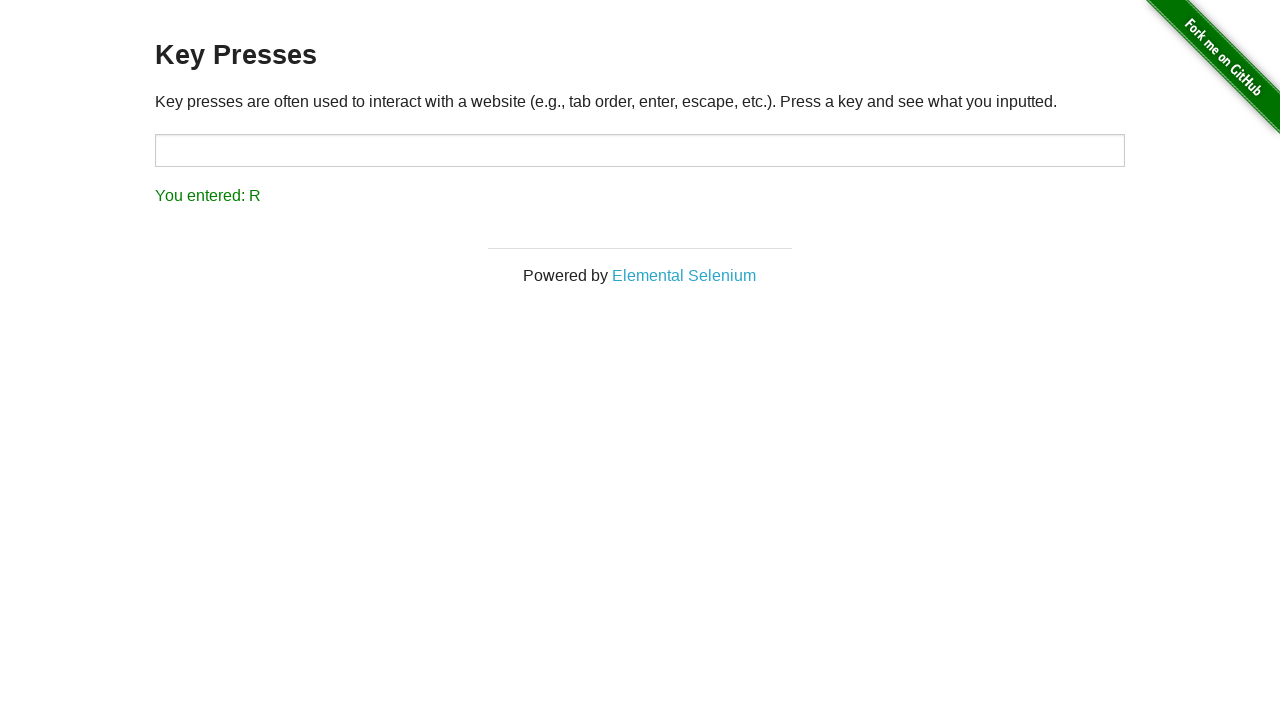

Verified that result matches expected text 'You entered: R'
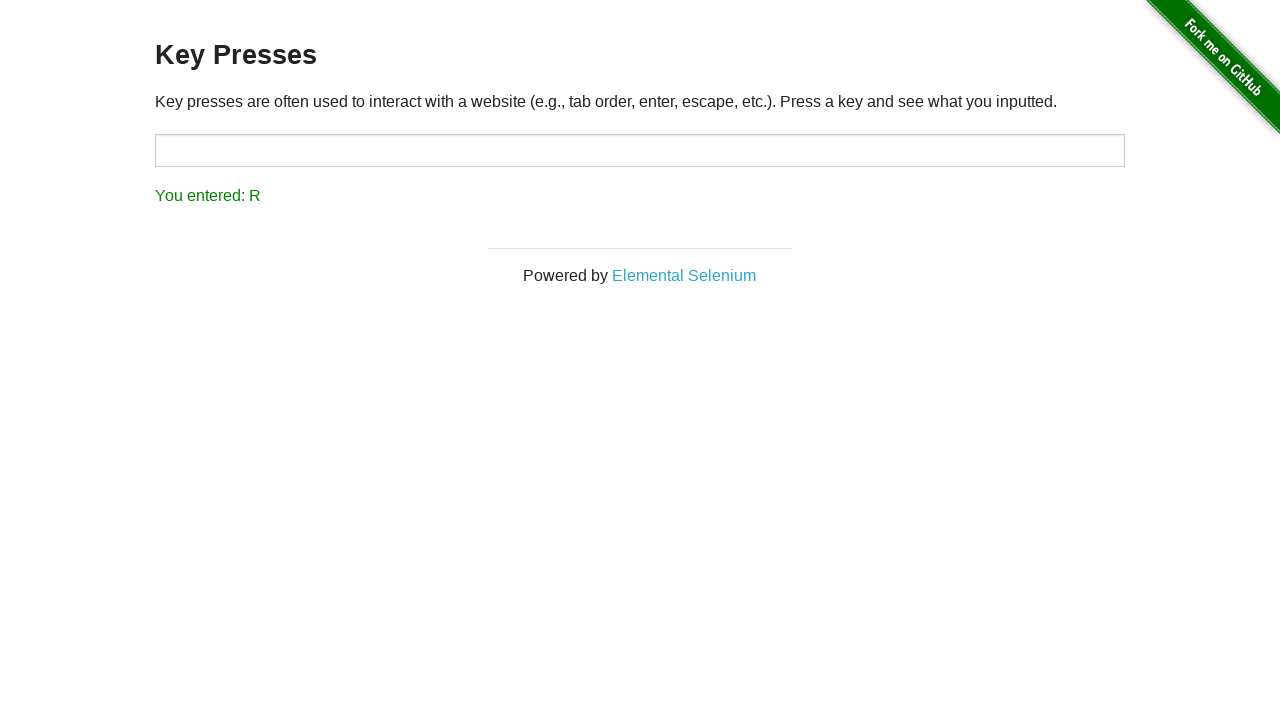

Pressed keyboard key 'S'
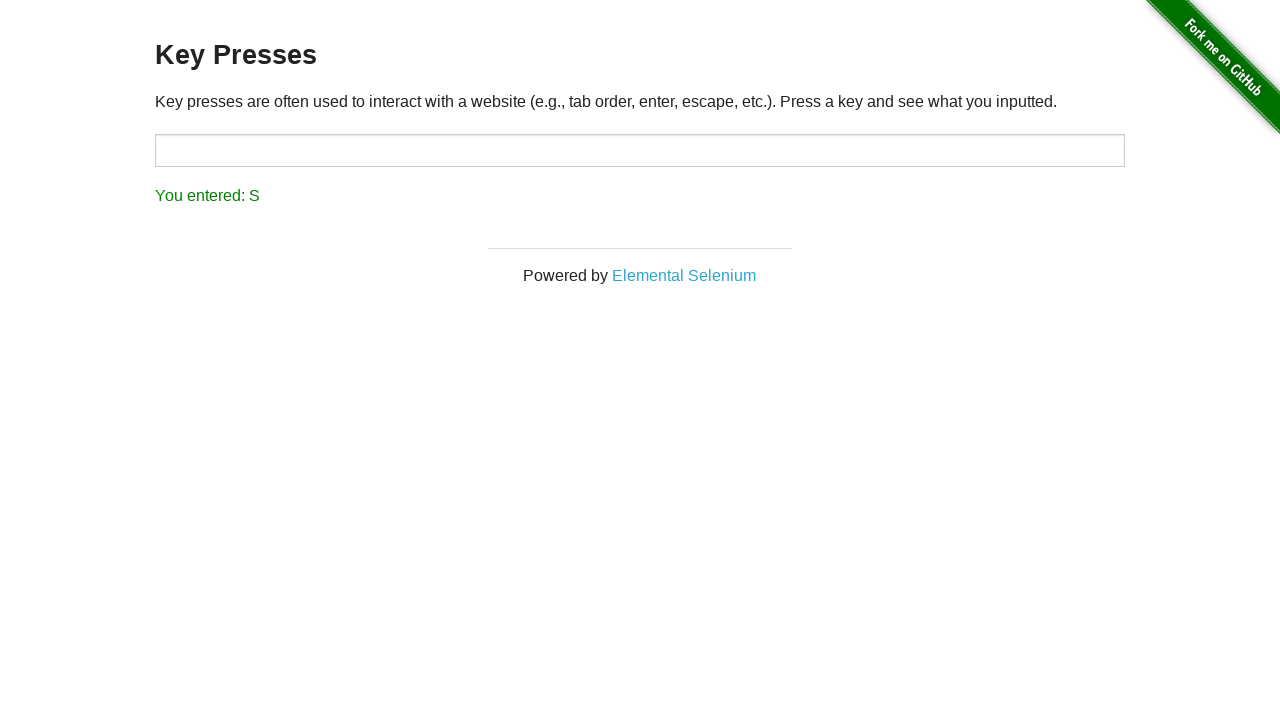

Waited 500ms after pressing 'S'
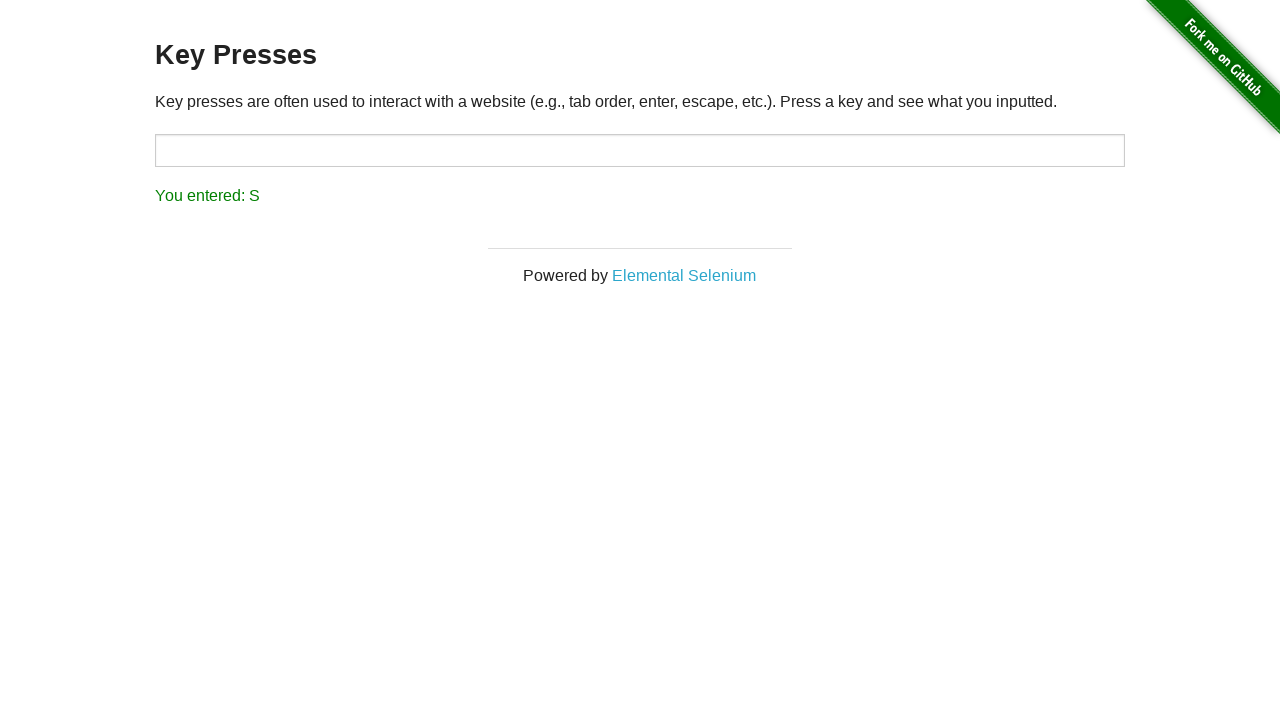

Retrieved result text: 'You entered: S'
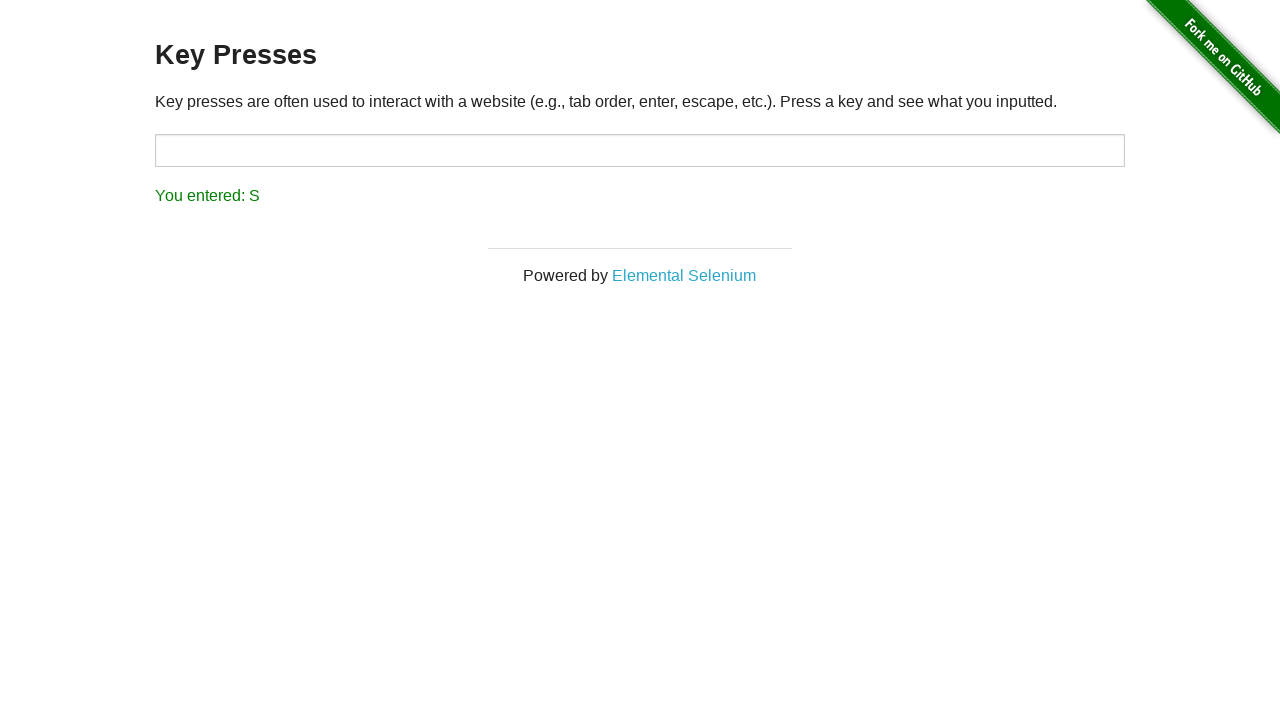

Verified that result matches expected text 'You entered: S'
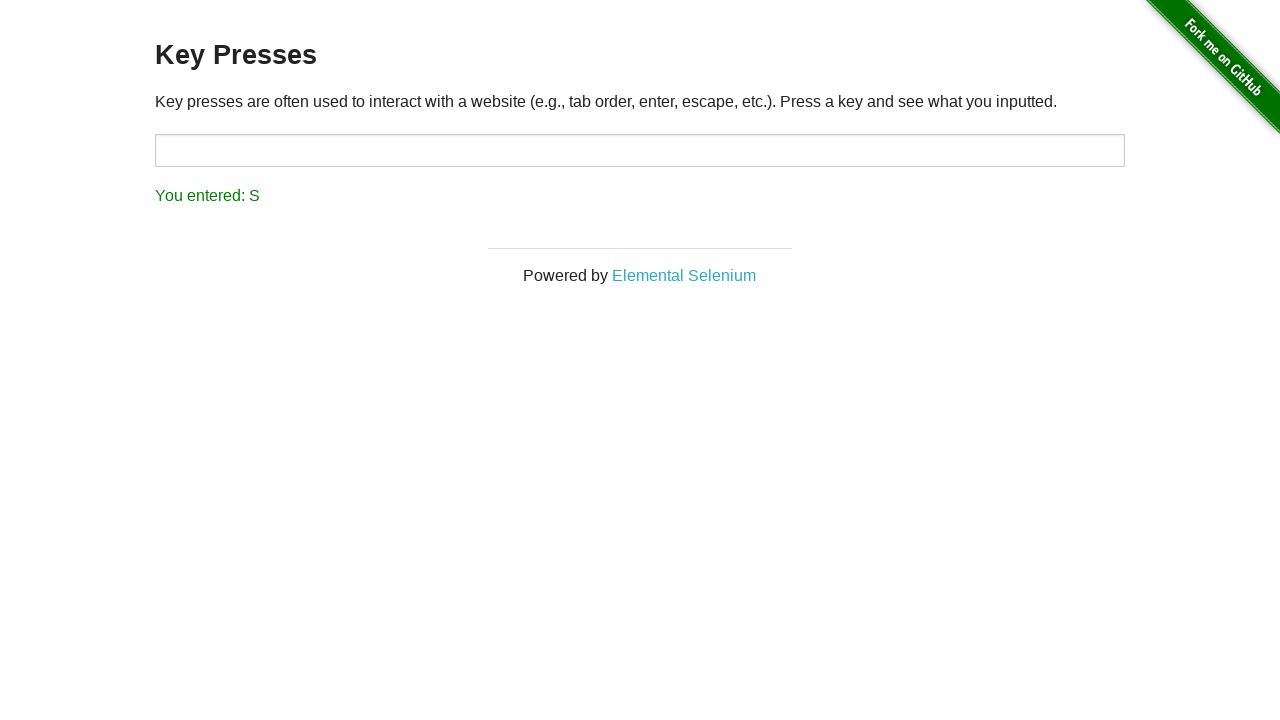

Pressed keyboard key 'T'
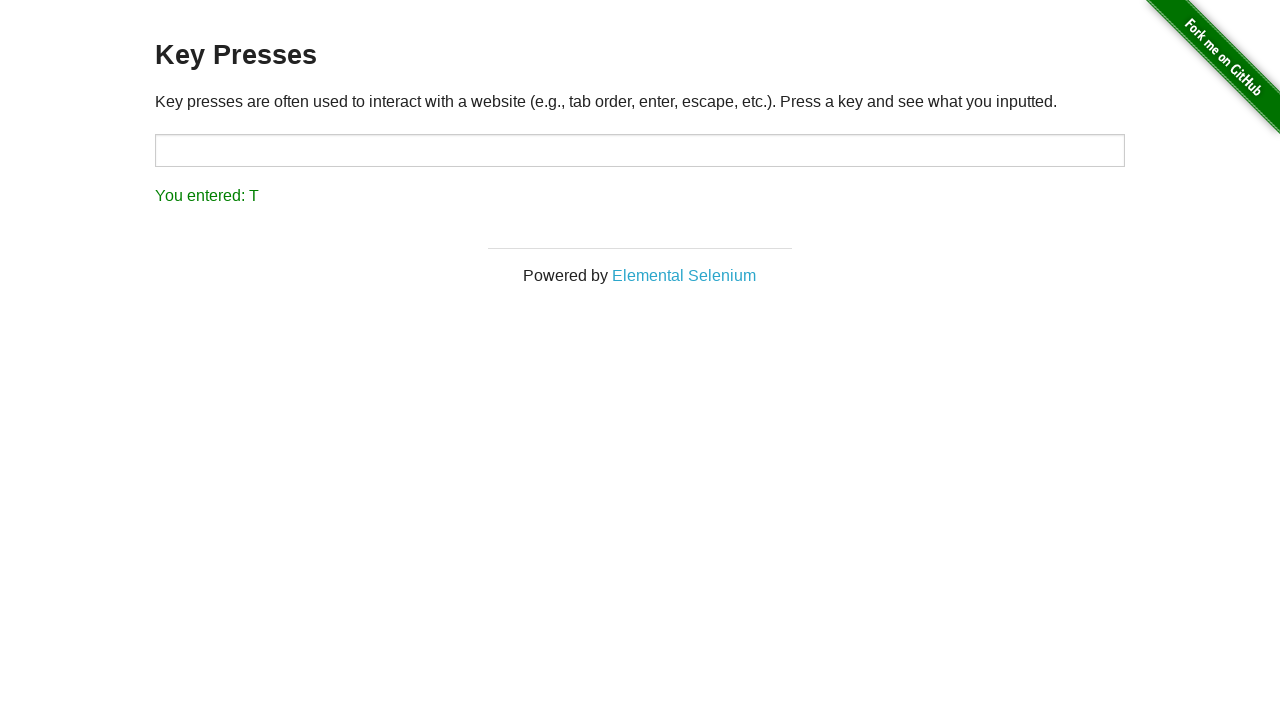

Waited 500ms after pressing 'T'
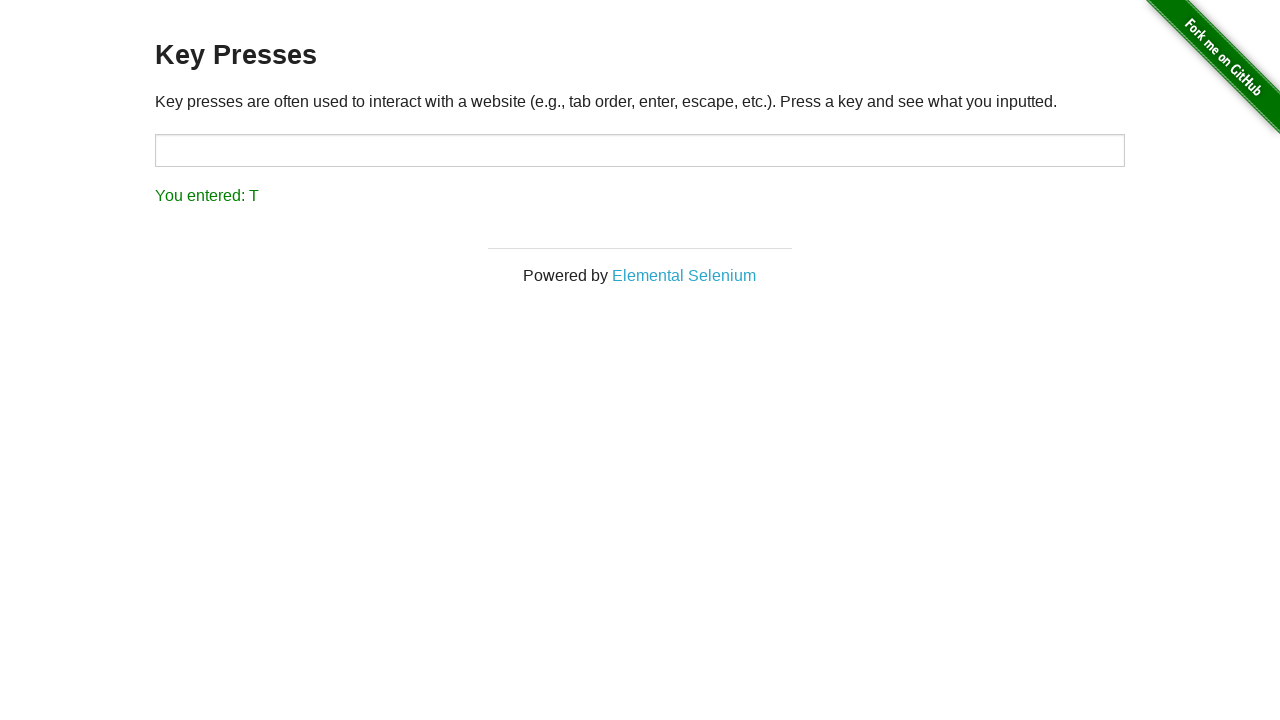

Retrieved result text: 'You entered: T'
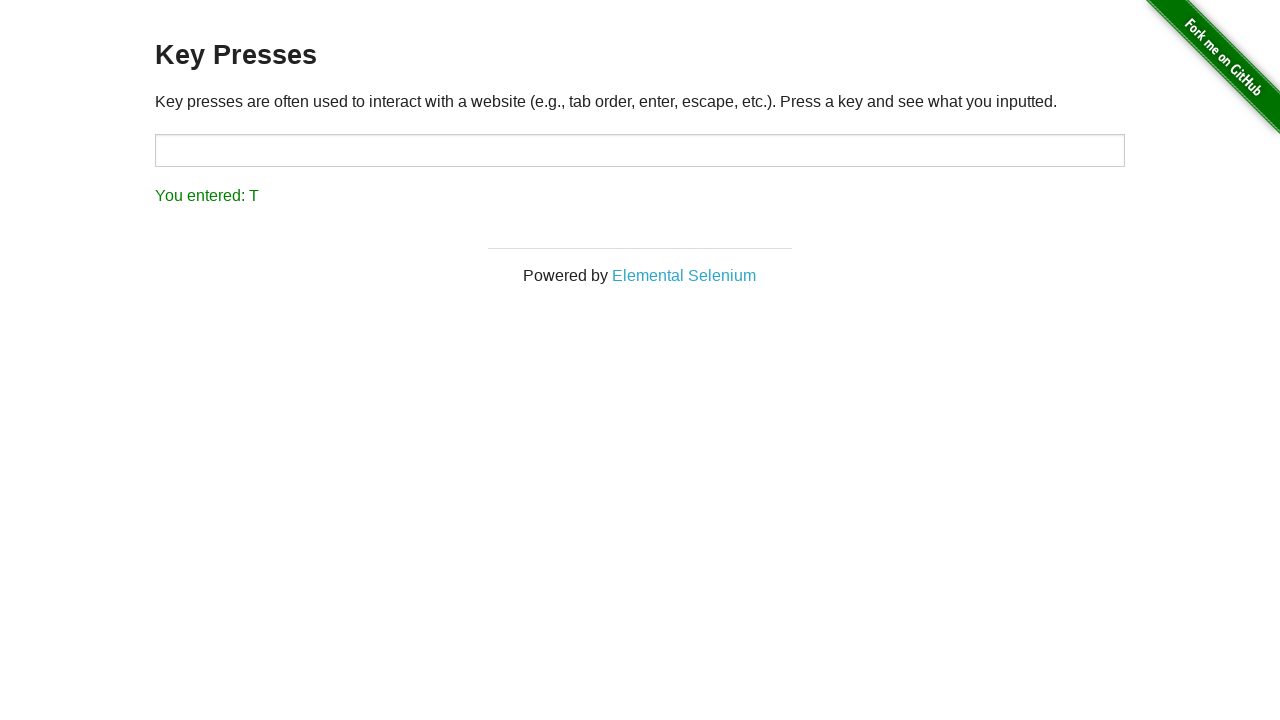

Verified that result matches expected text 'You entered: T'
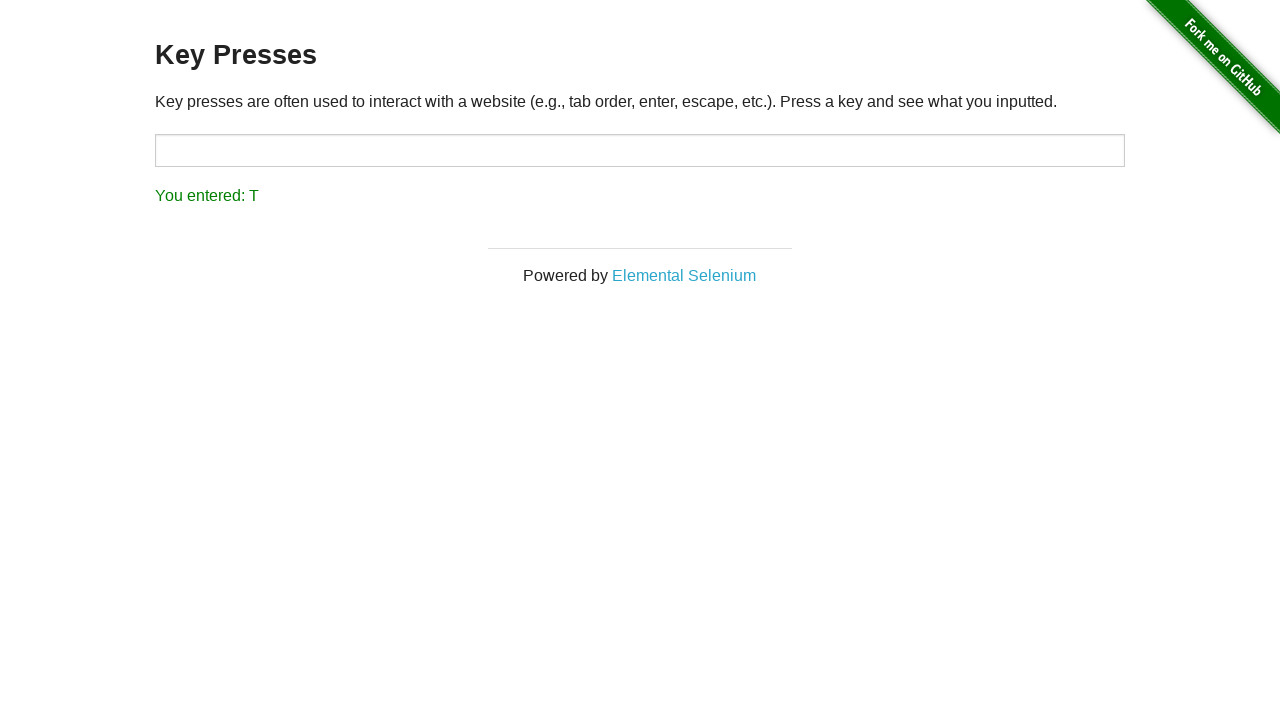

Pressed keyboard key 'U'
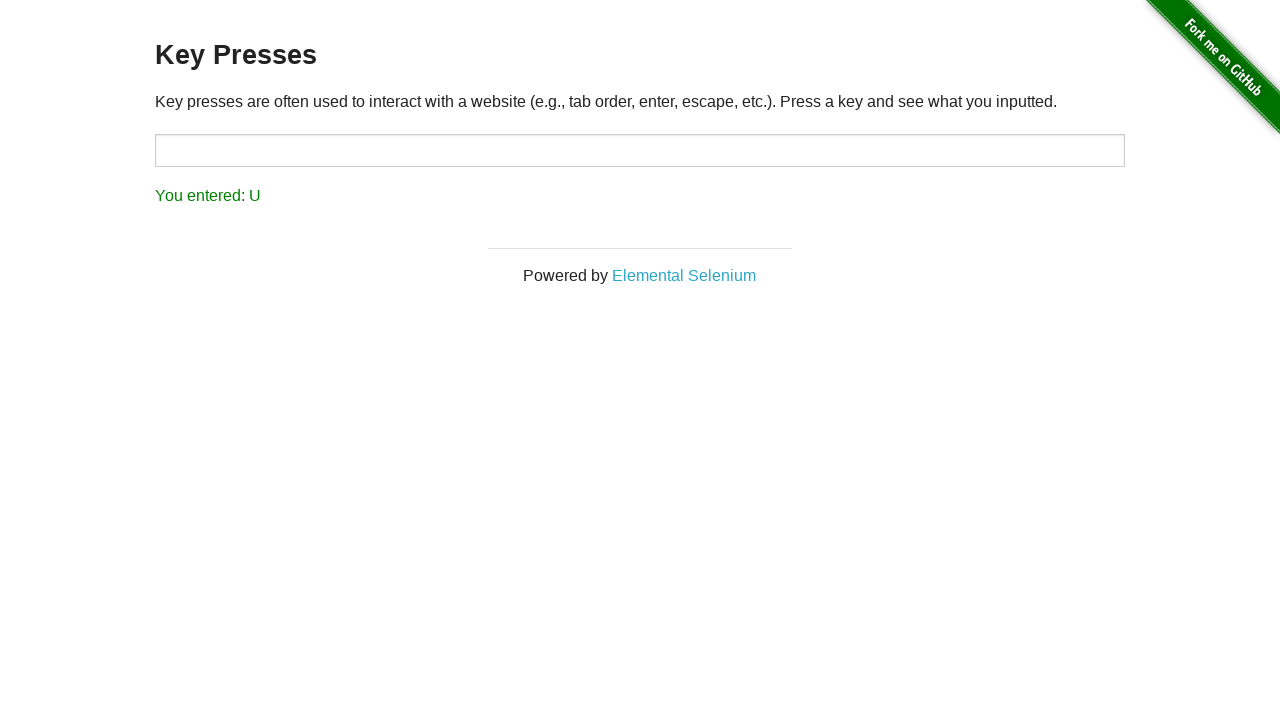

Waited 500ms after pressing 'U'
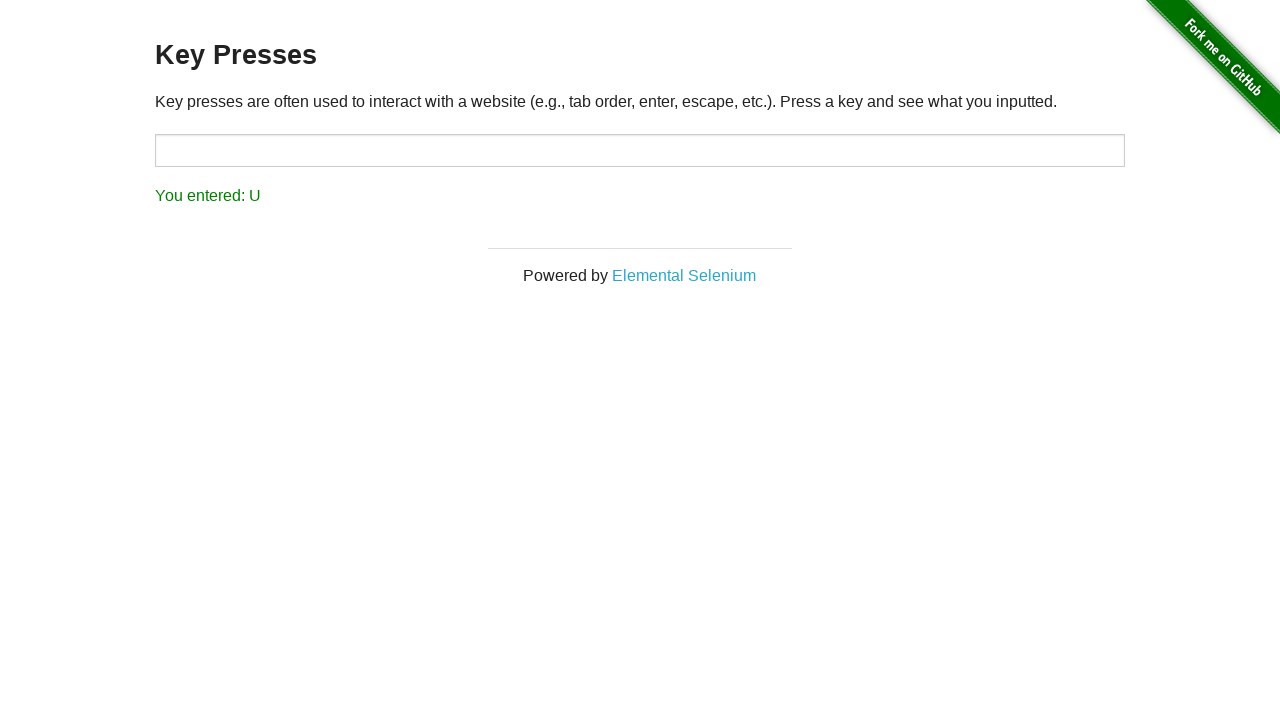

Retrieved result text: 'You entered: U'
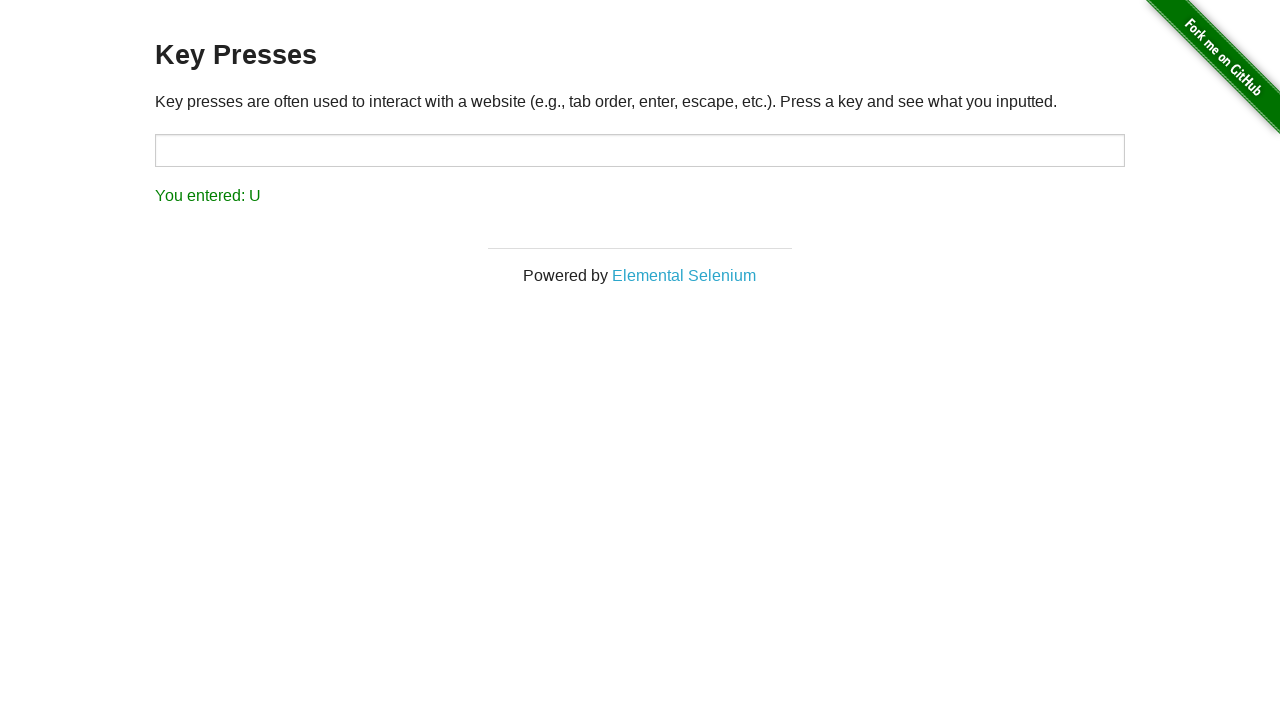

Verified that result matches expected text 'You entered: U'
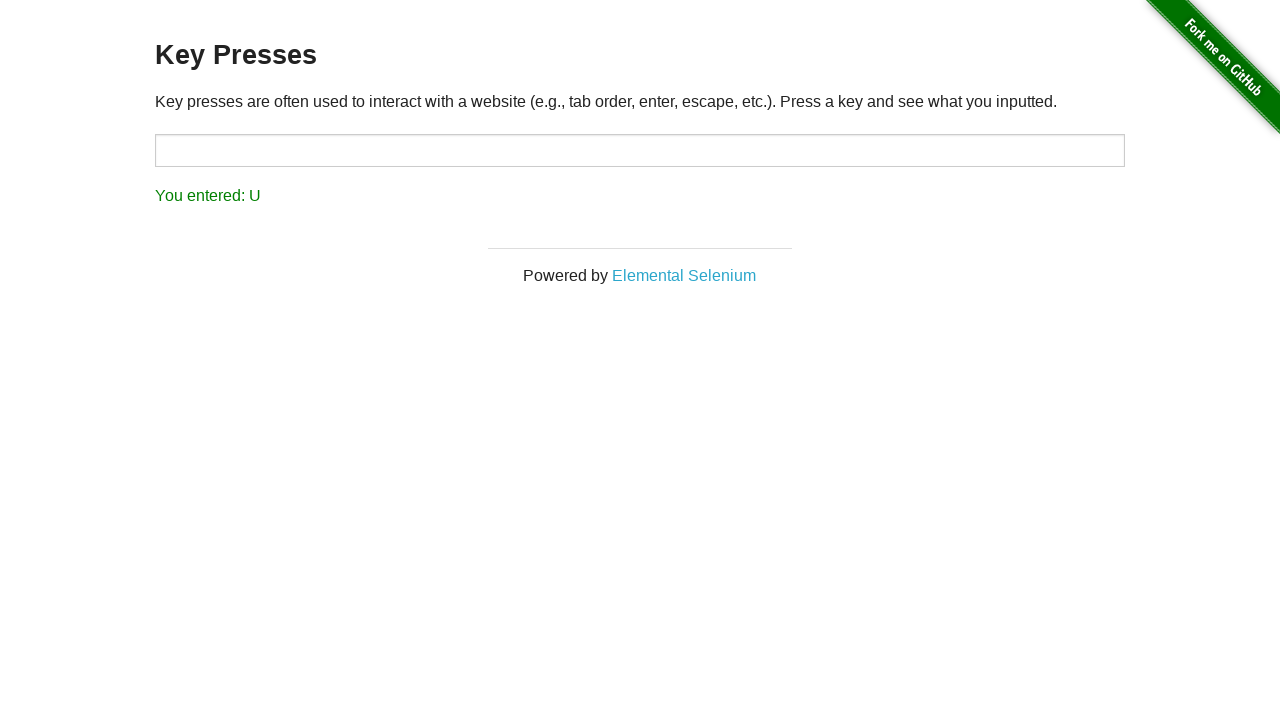

Pressed keyboard key 'V'
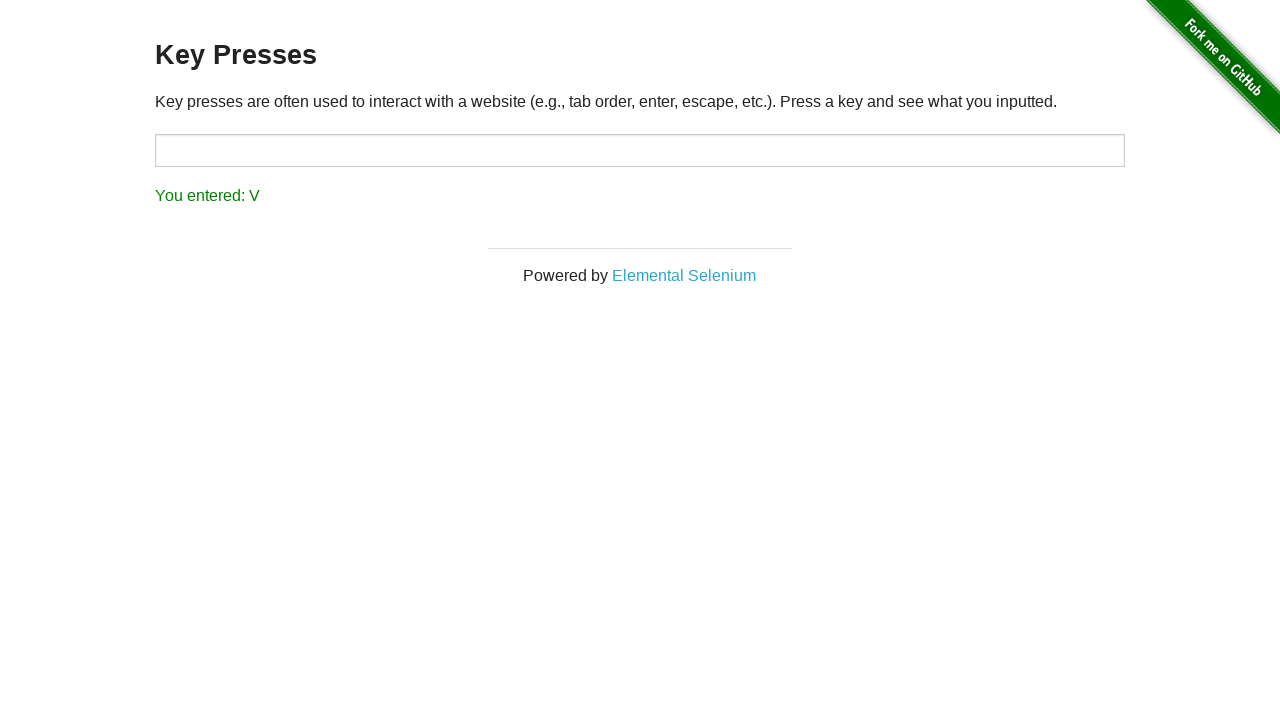

Waited 500ms after pressing 'V'
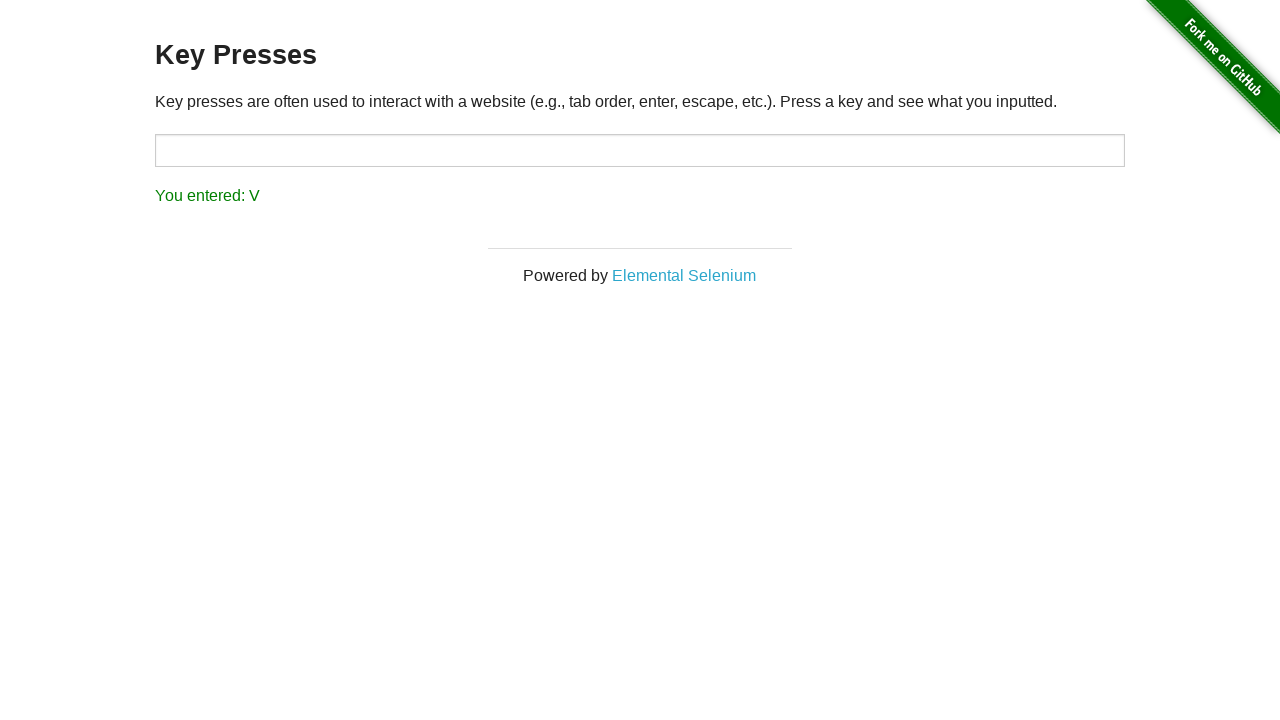

Retrieved result text: 'You entered: V'
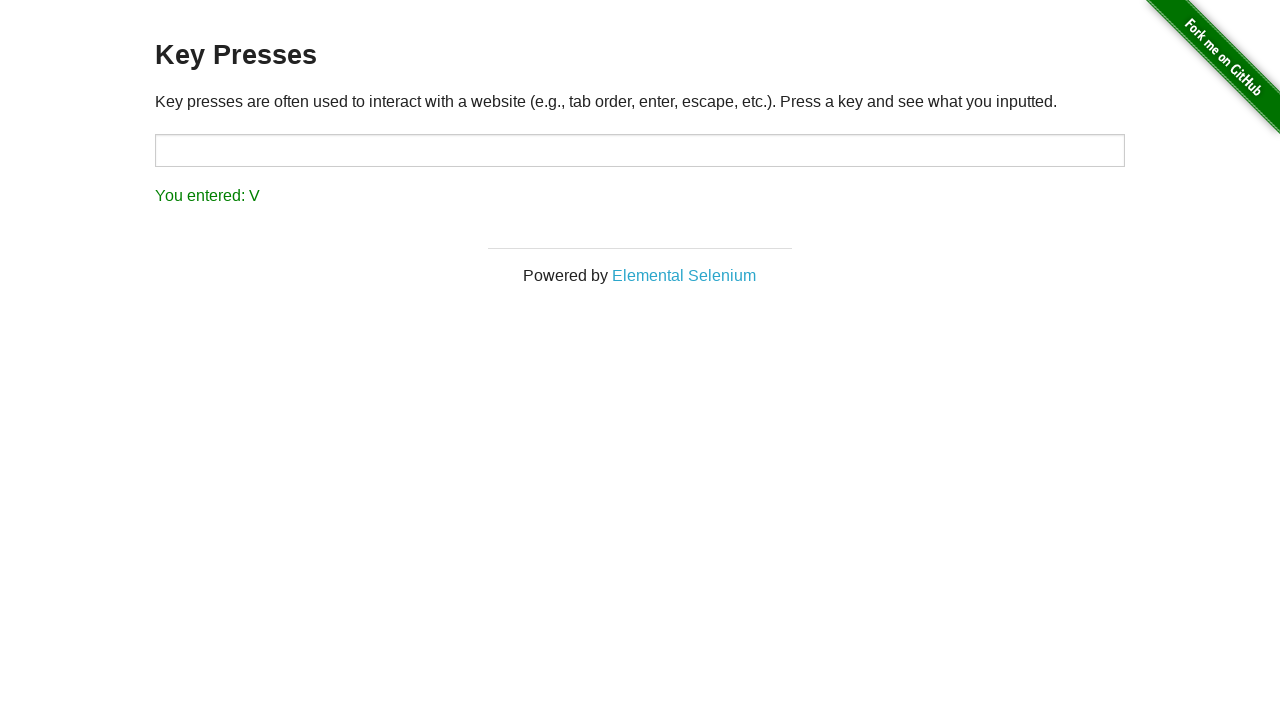

Verified that result matches expected text 'You entered: V'
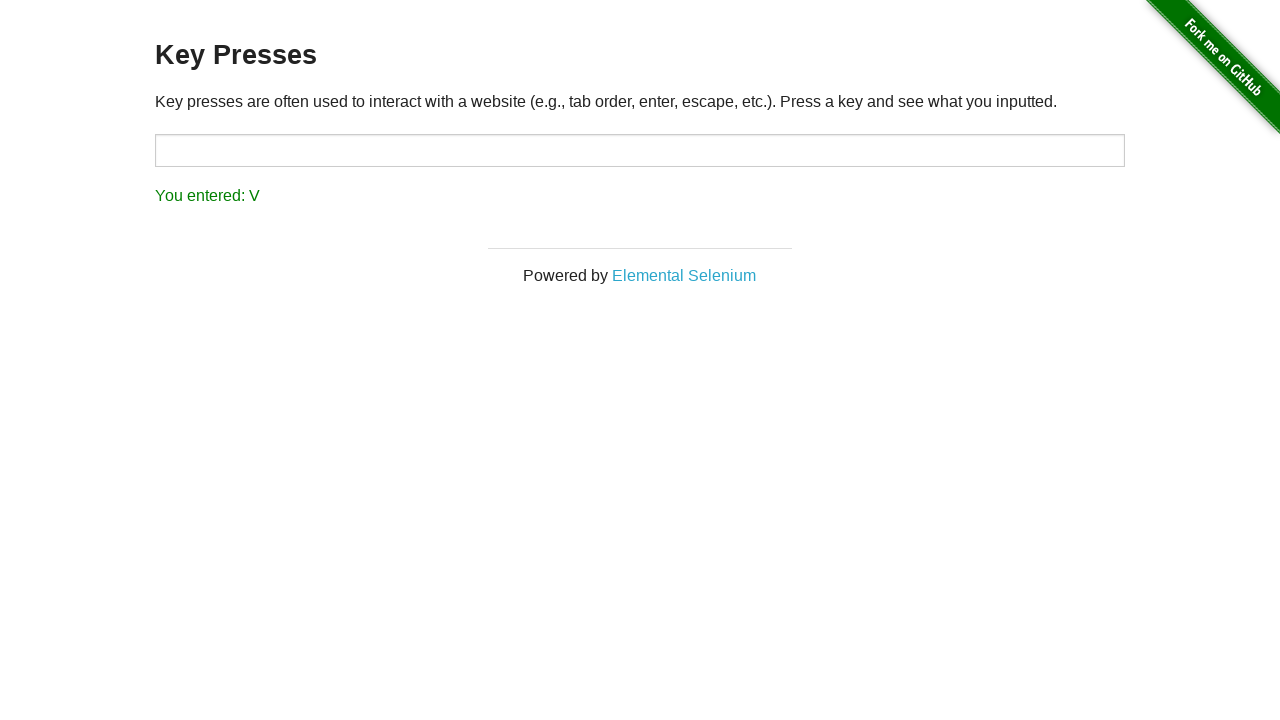

Pressed keyboard key 'W'
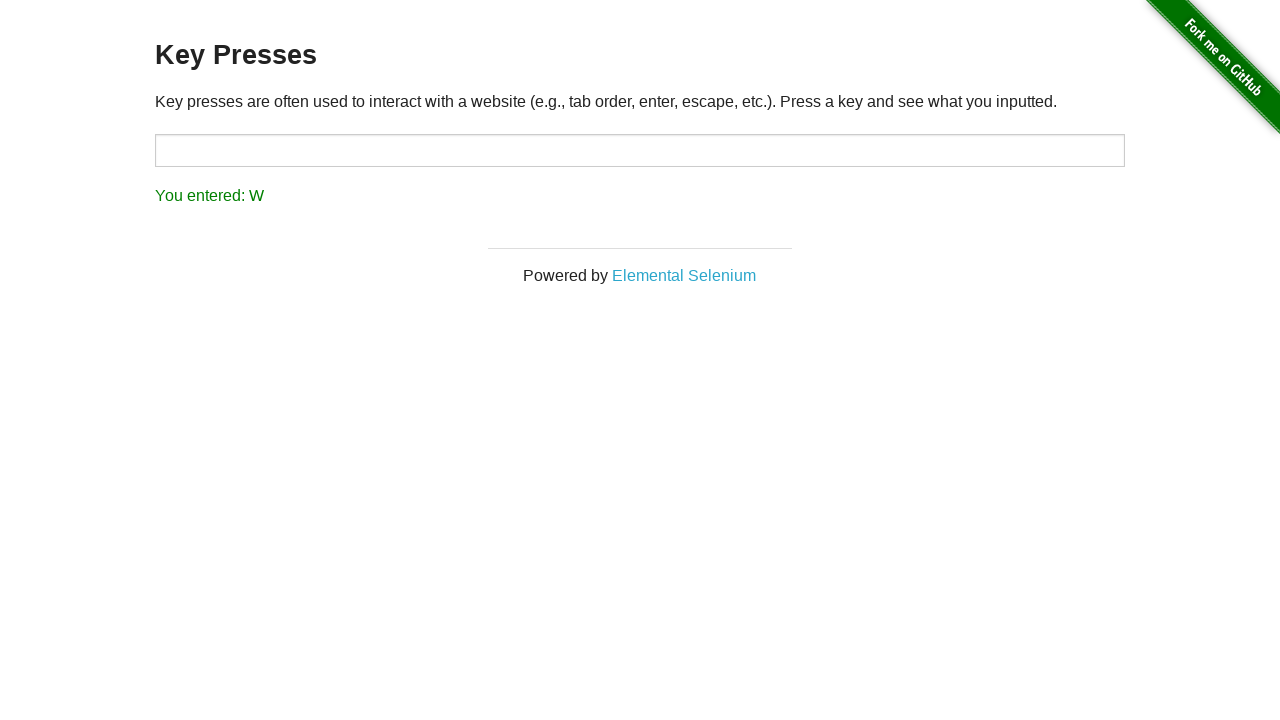

Waited 500ms after pressing 'W'
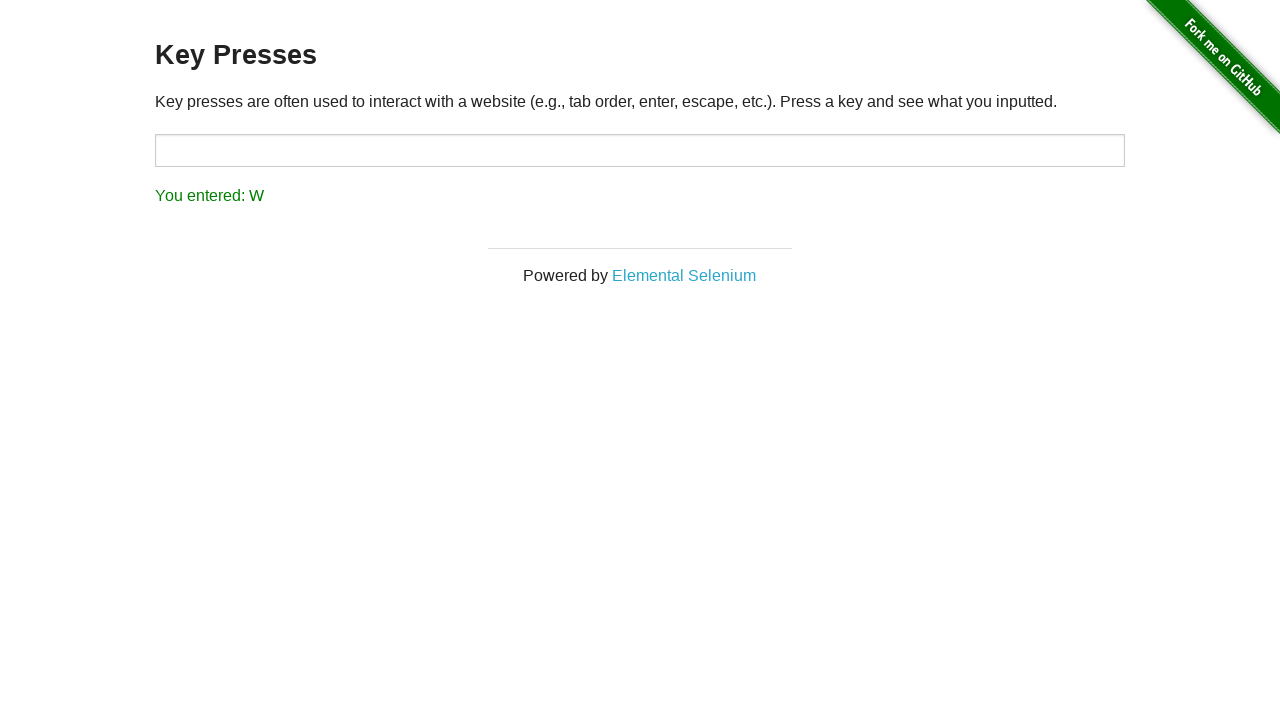

Retrieved result text: 'You entered: W'
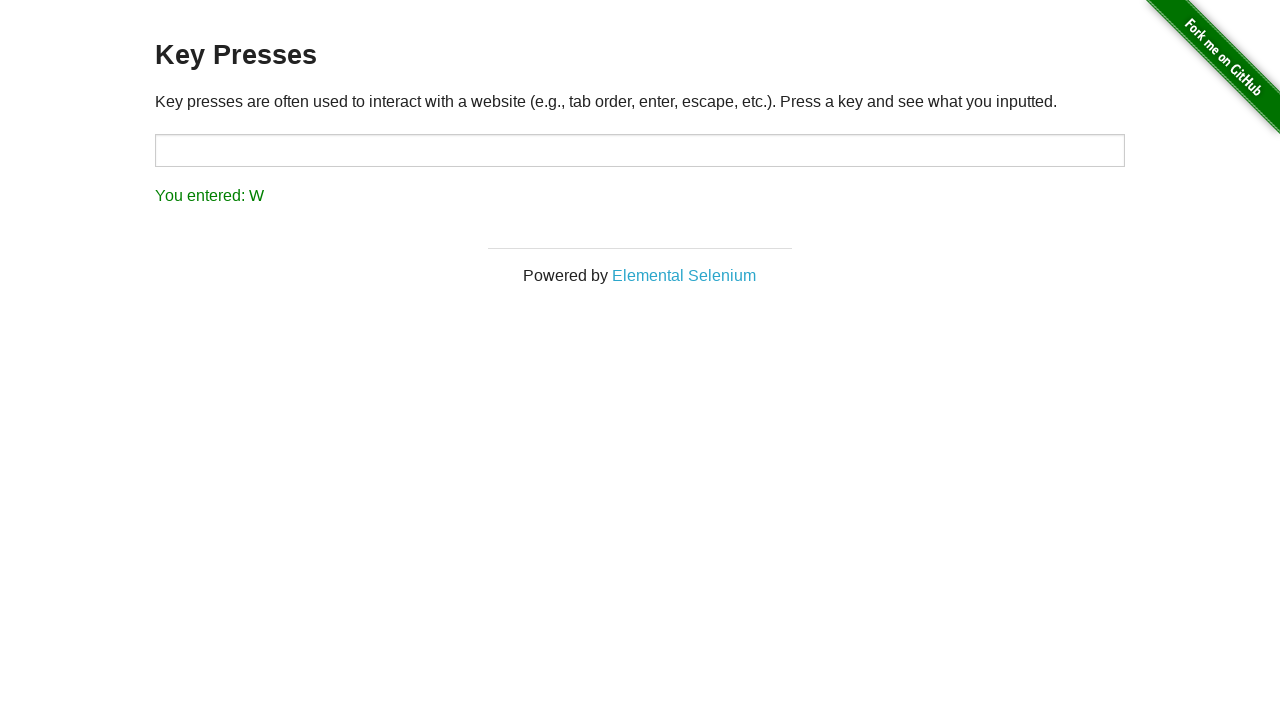

Verified that result matches expected text 'You entered: W'
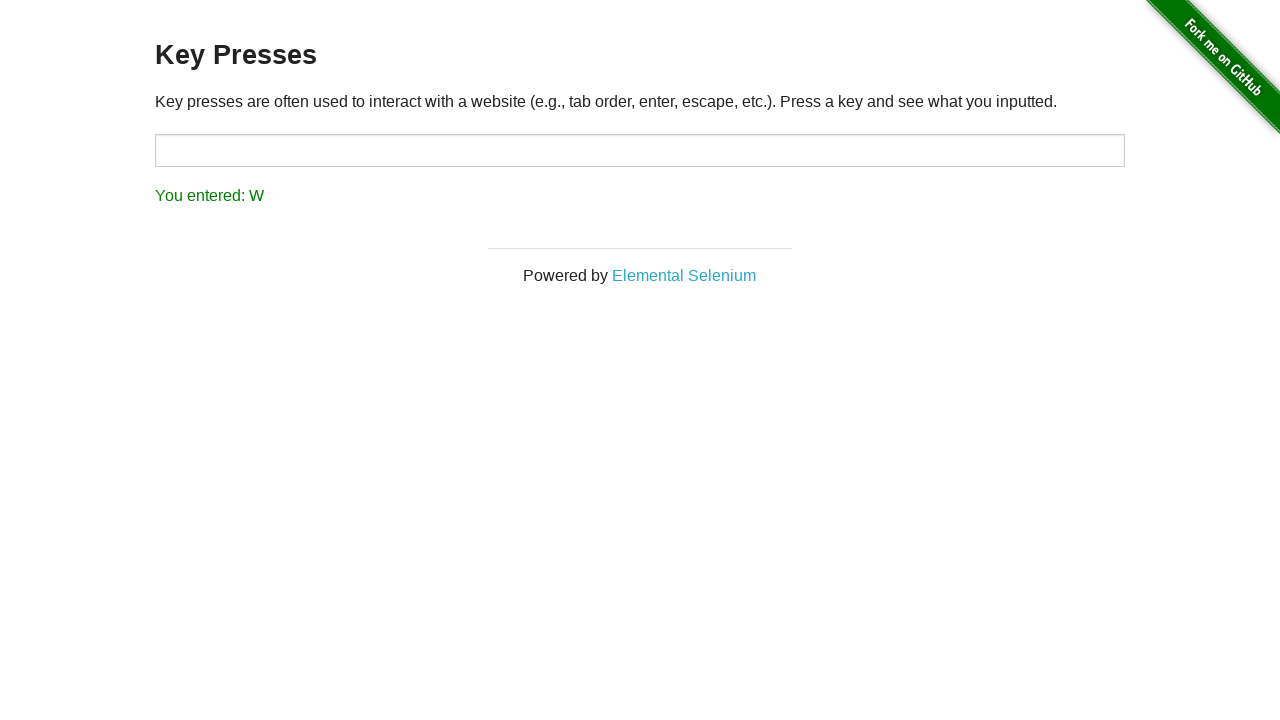

Pressed keyboard key 'X'
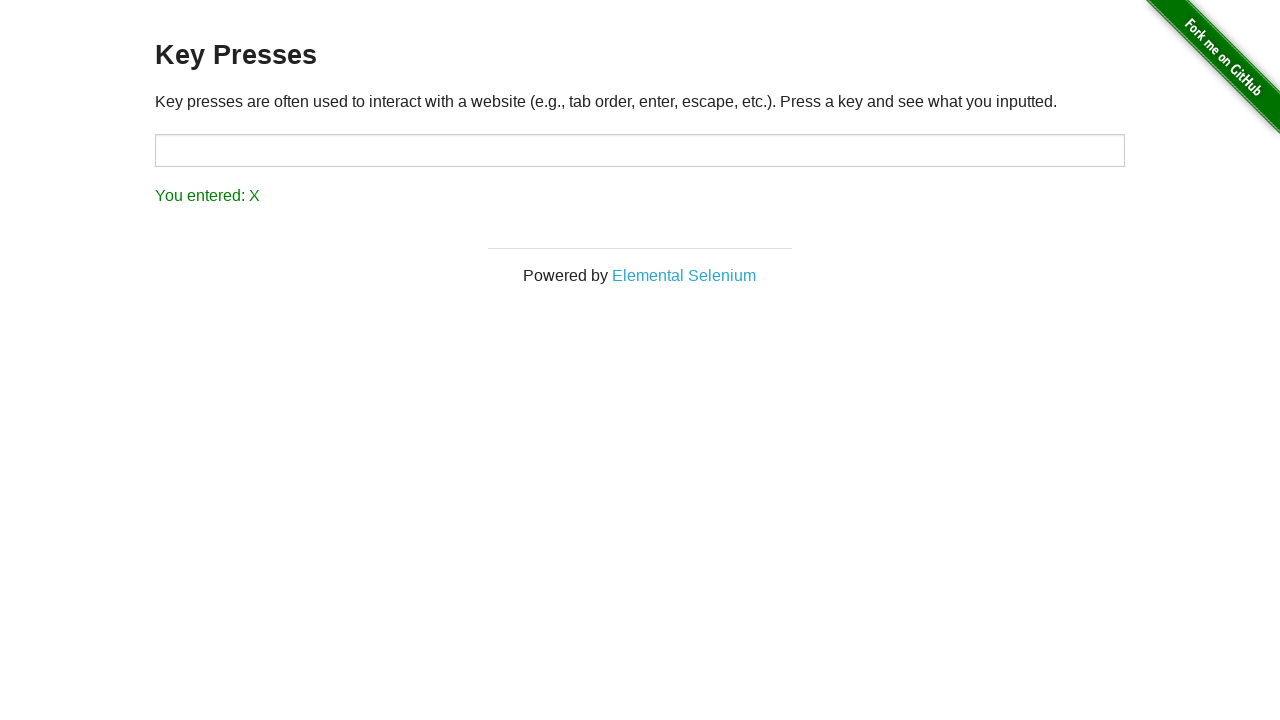

Waited 500ms after pressing 'X'
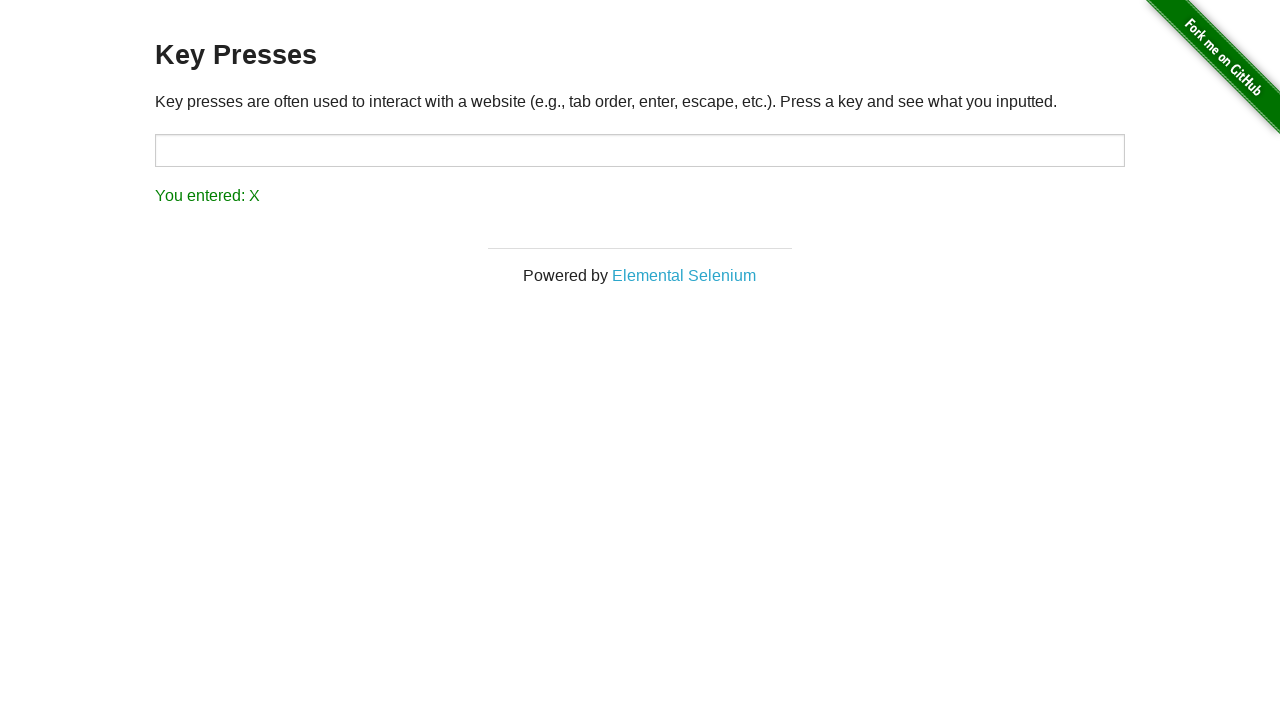

Retrieved result text: 'You entered: X'
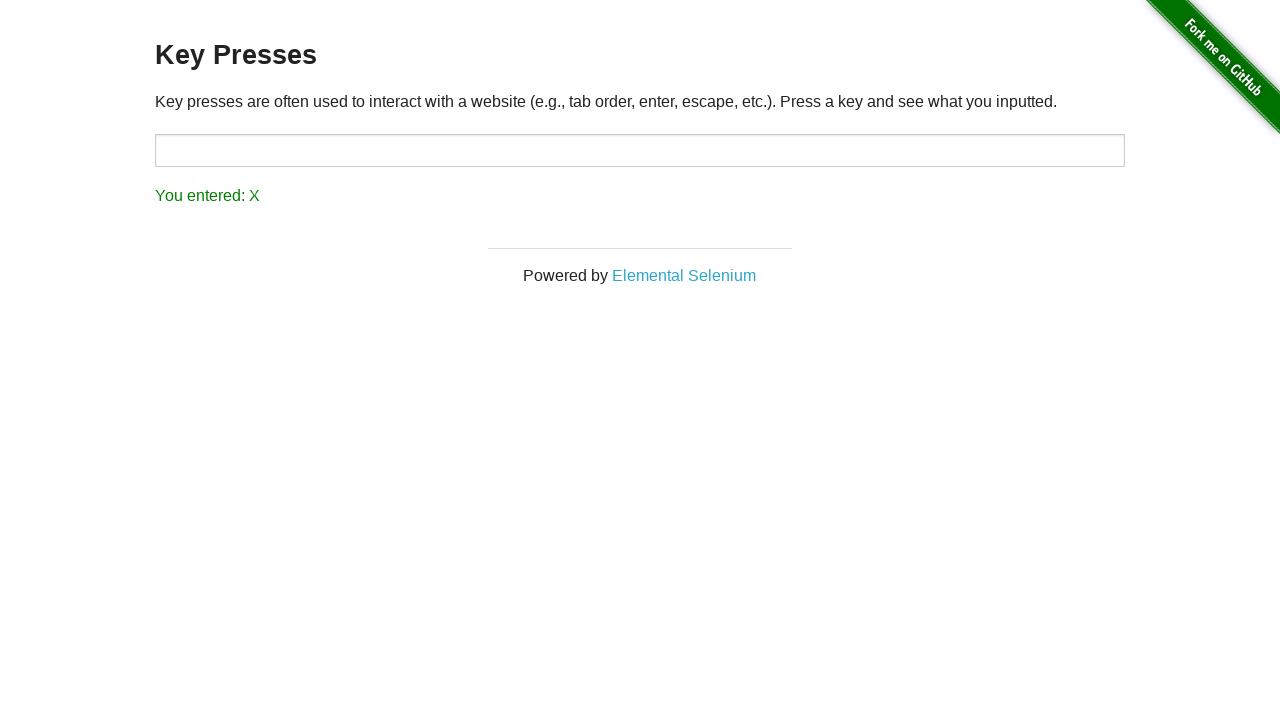

Verified that result matches expected text 'You entered: X'
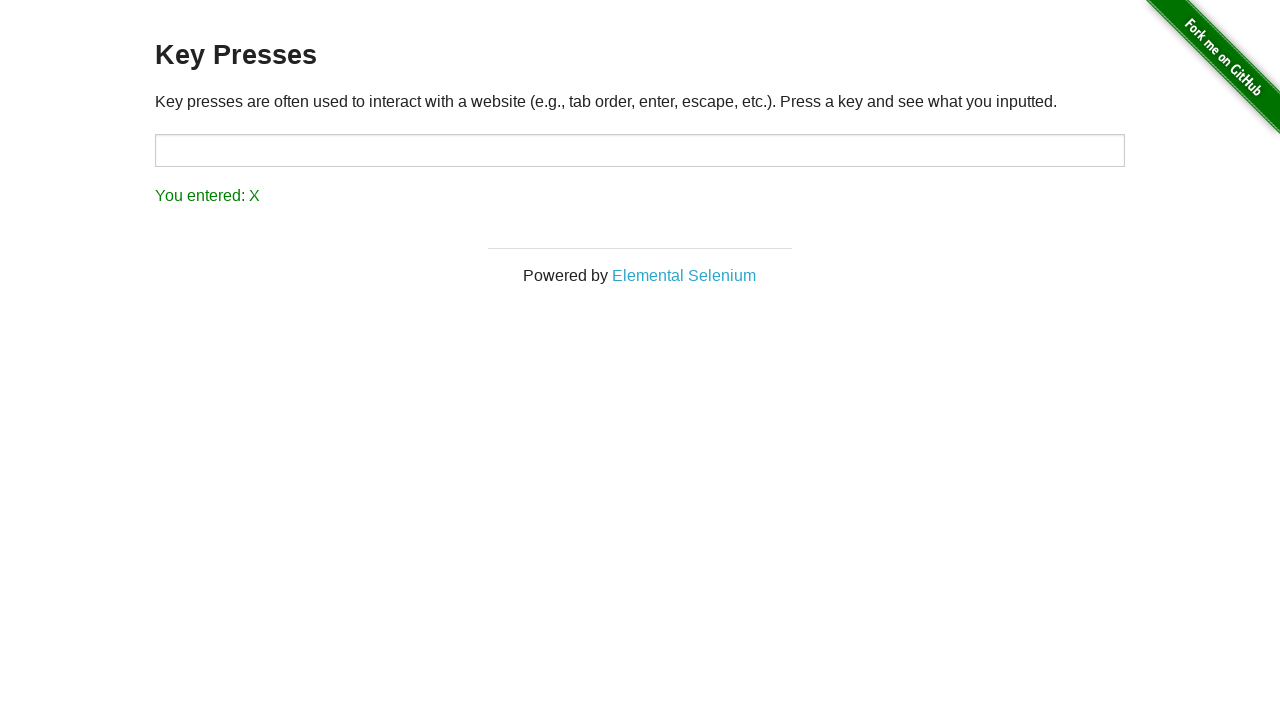

Pressed keyboard key 'Y'
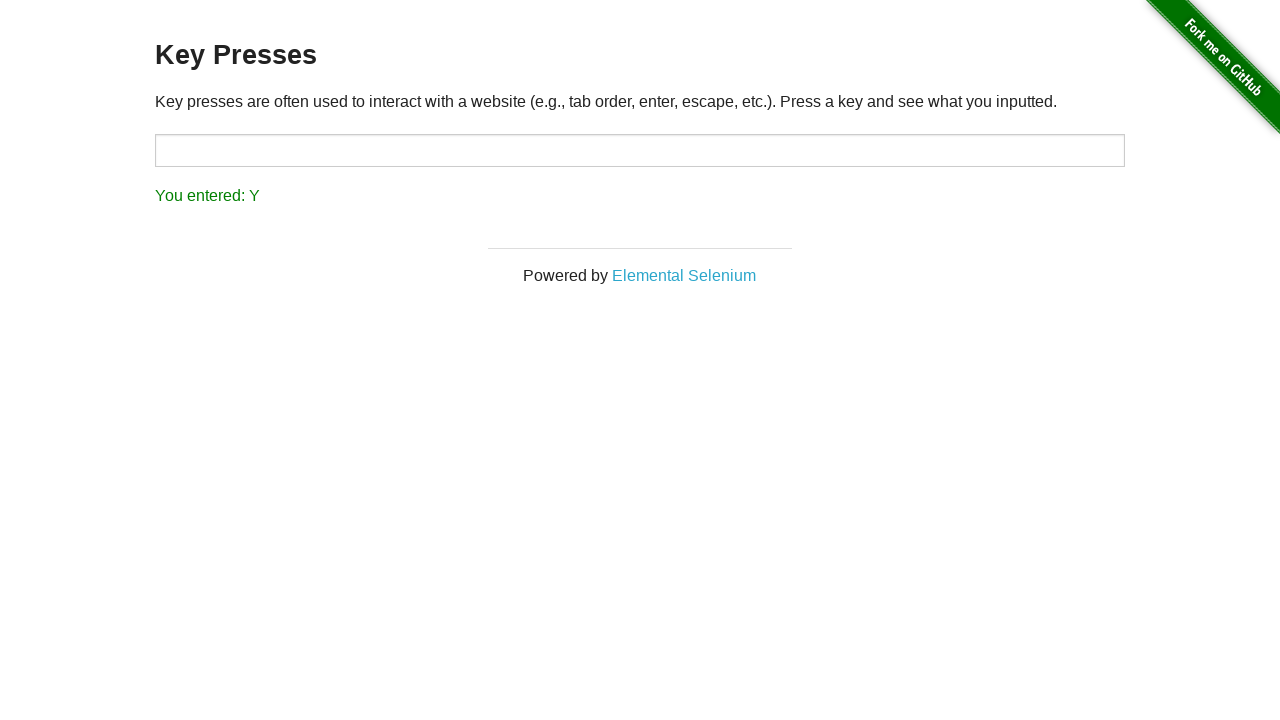

Waited 500ms after pressing 'Y'
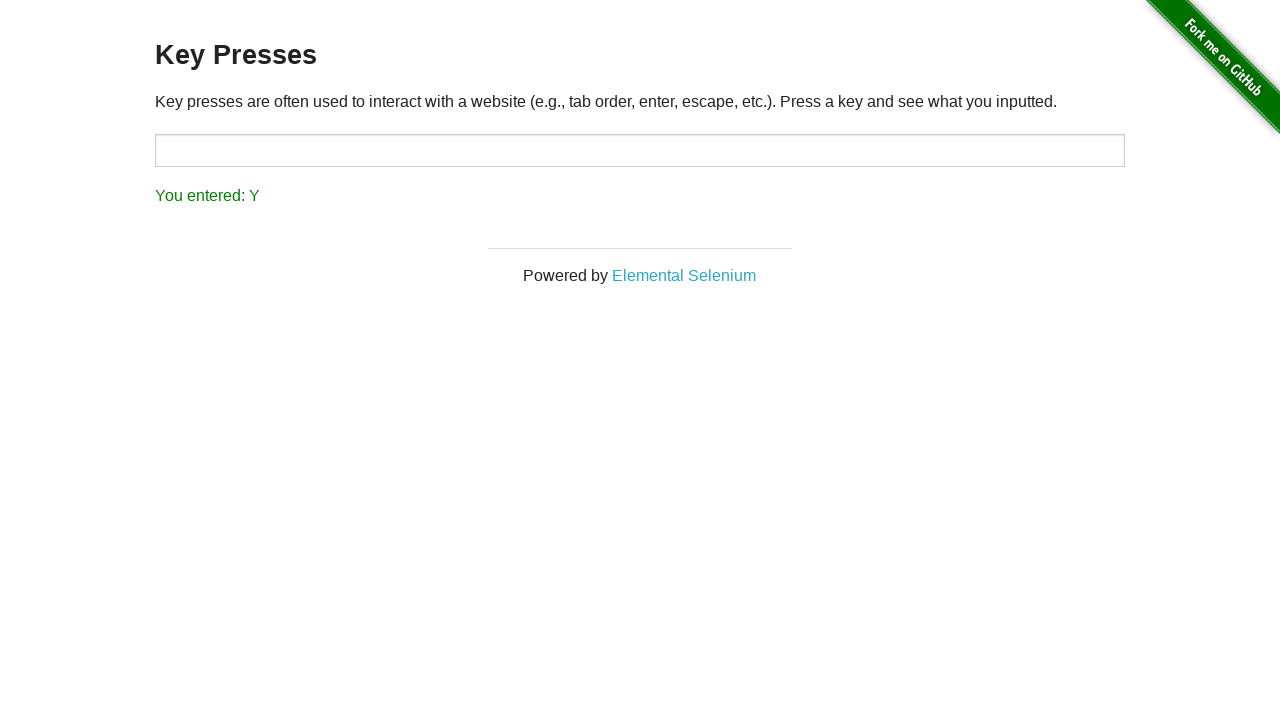

Retrieved result text: 'You entered: Y'
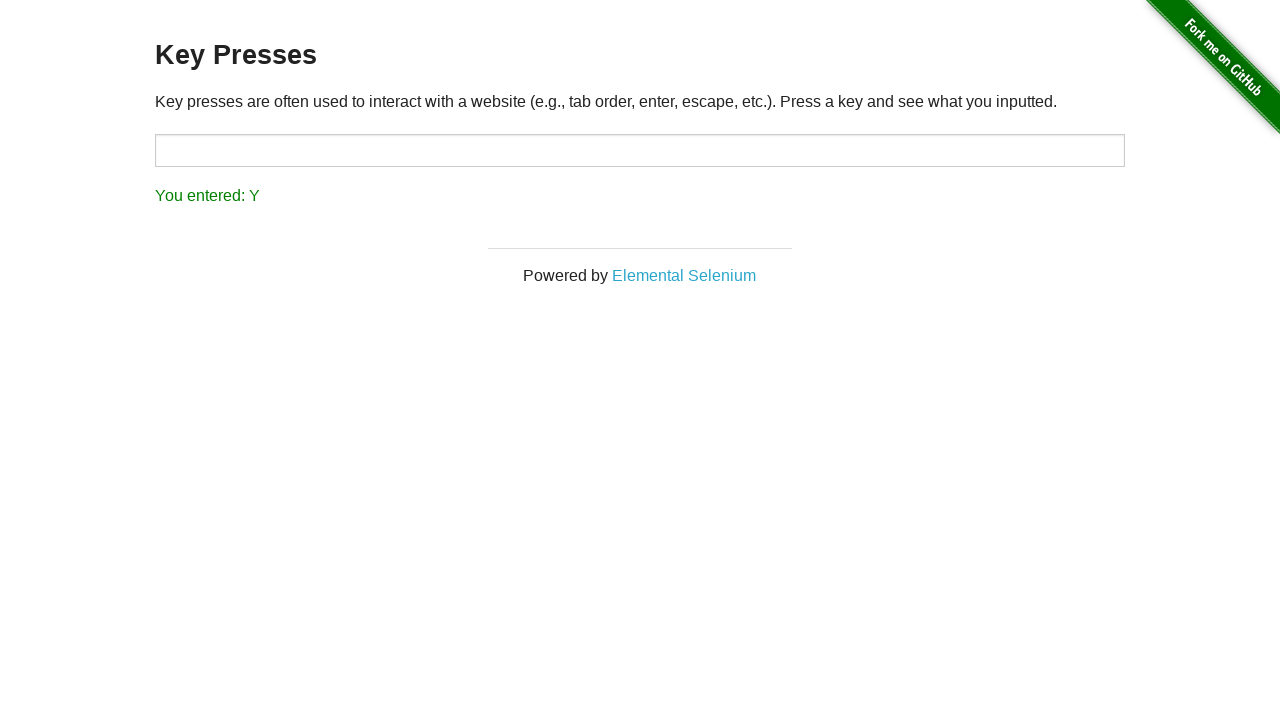

Verified that result matches expected text 'You entered: Y'
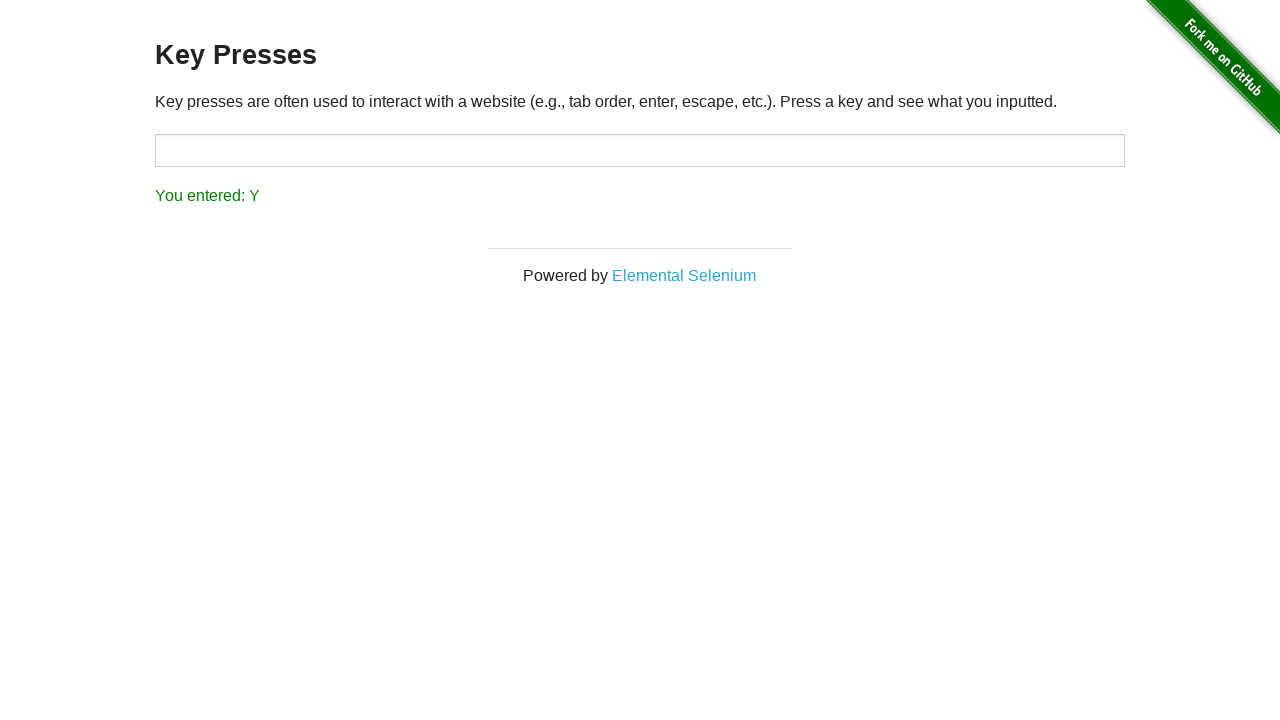

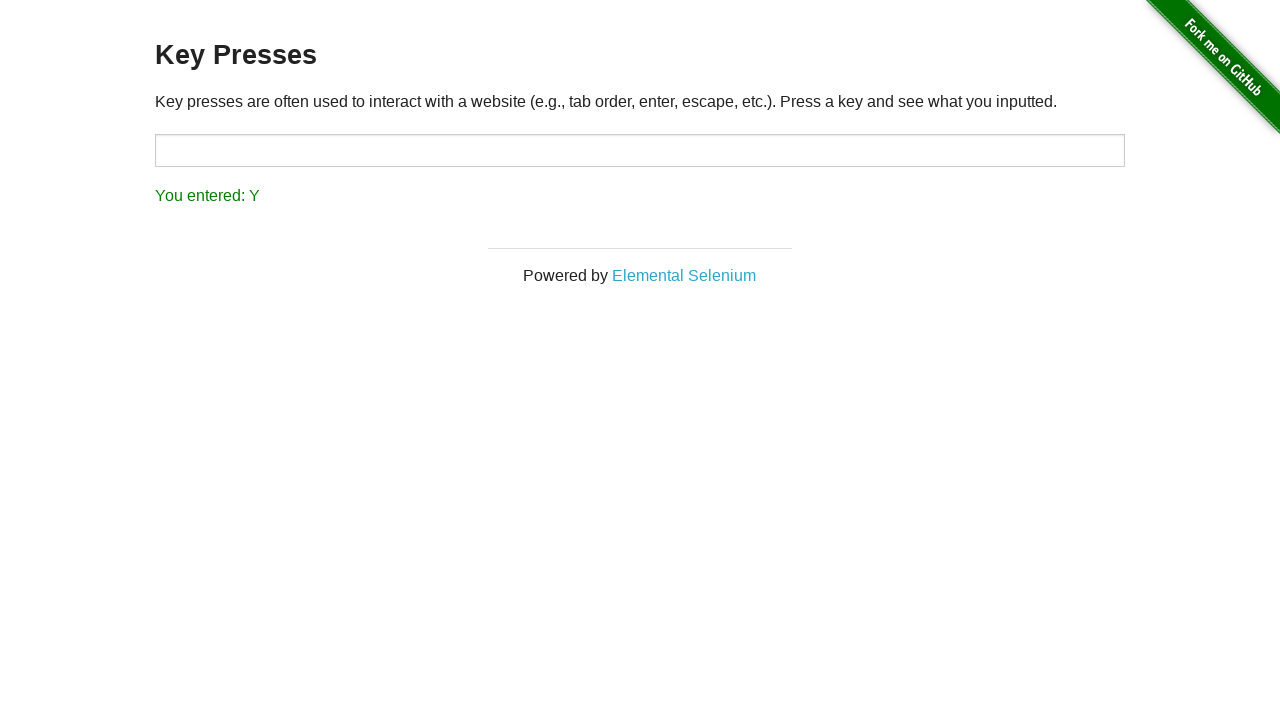